Tests calculator functionality by performing multiplication, division, addition, and subtraction operations through clicking calculator buttons

Starting URL: https://www.calculator.net/

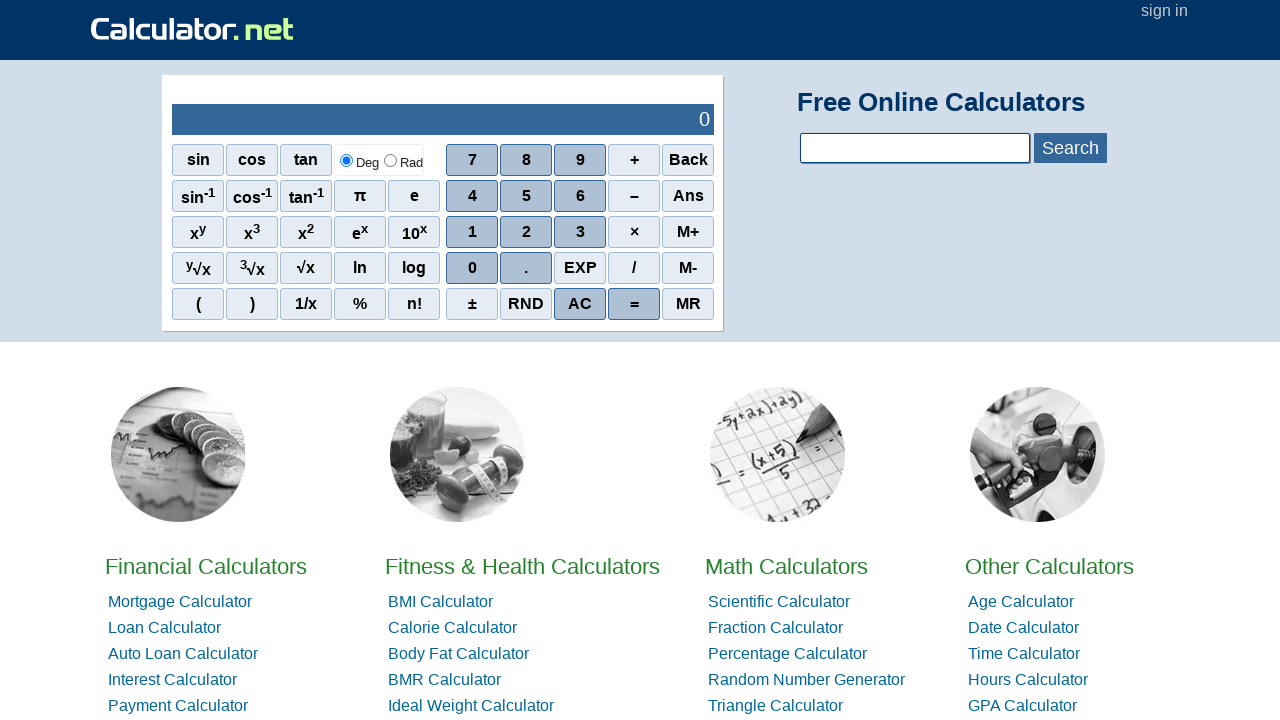

Clicked button '4' for multiplication operation at (472, 196) on xpath=//span[normalize-space()='4']
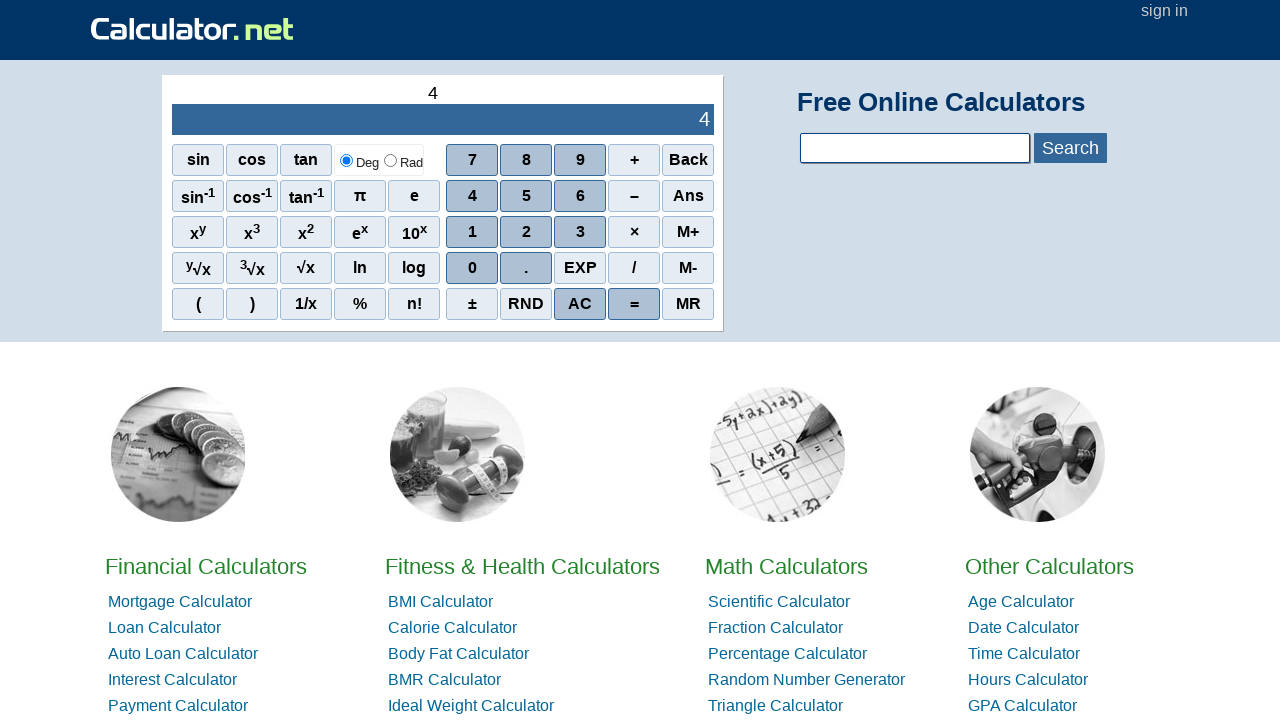

Clicked button '2' at (526, 232) on xpath=//span[normalize-space()='2']
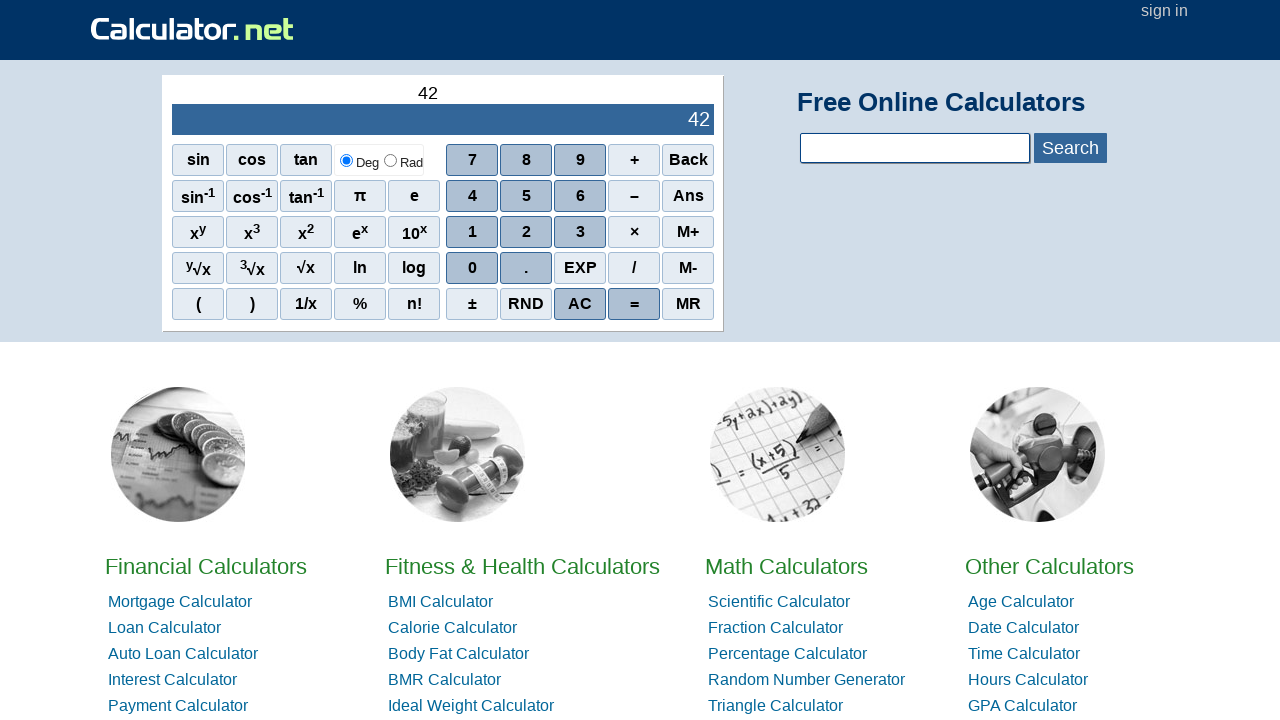

Clicked button '3' at (580, 232) on xpath=//span[normalize-space()='3']
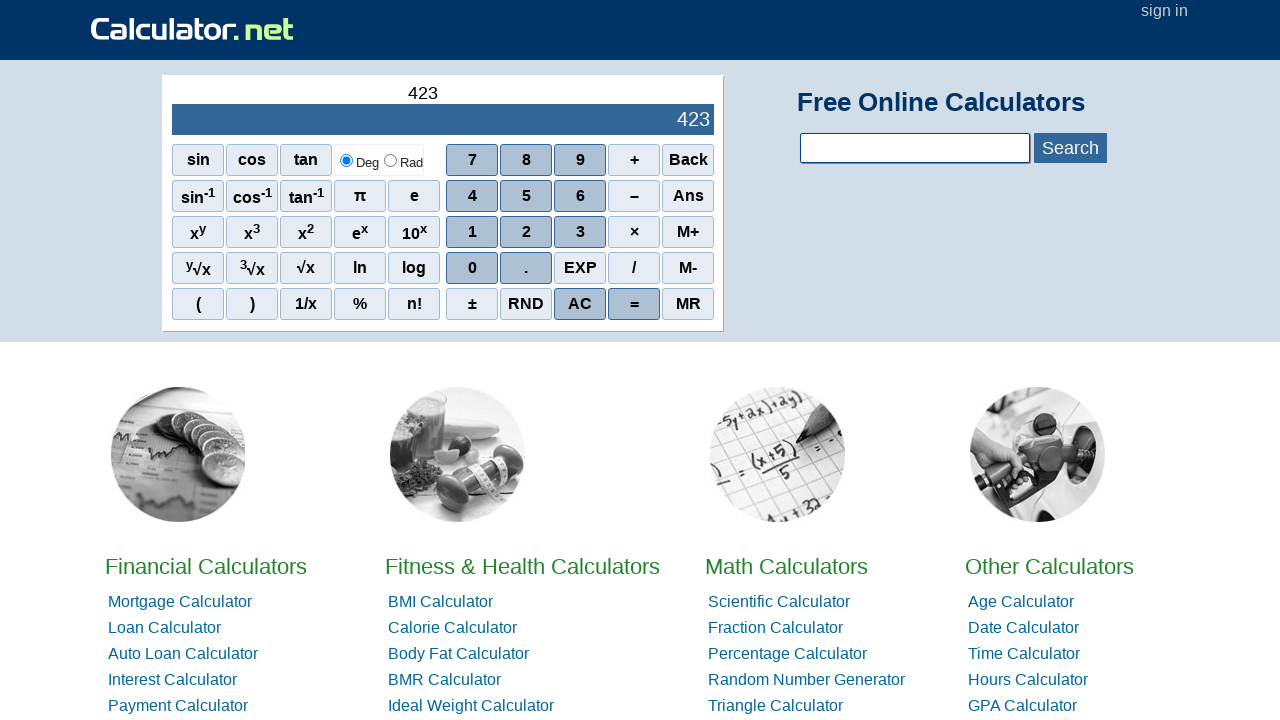

Clicked multiplication operator '×' at (634, 232) on xpath=//span[normalize-space()='×']
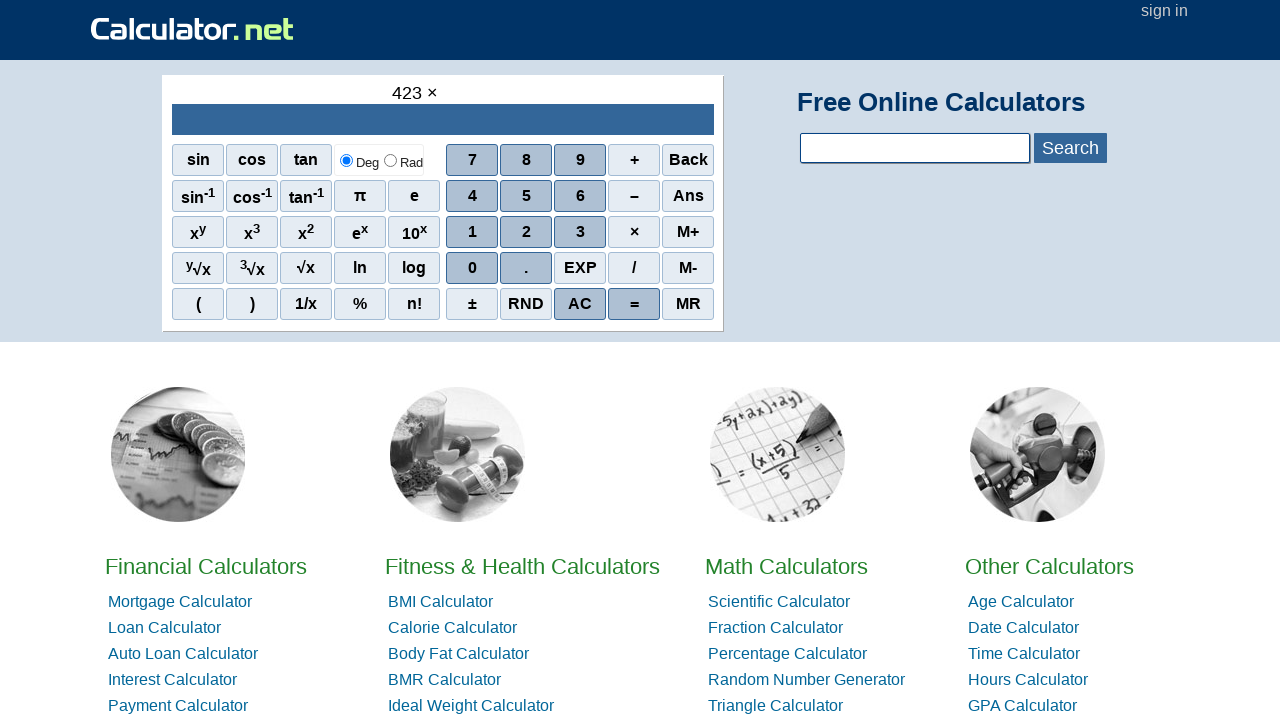

Clicked button '5' at (526, 196) on xpath=//span[normalize-space()='5']
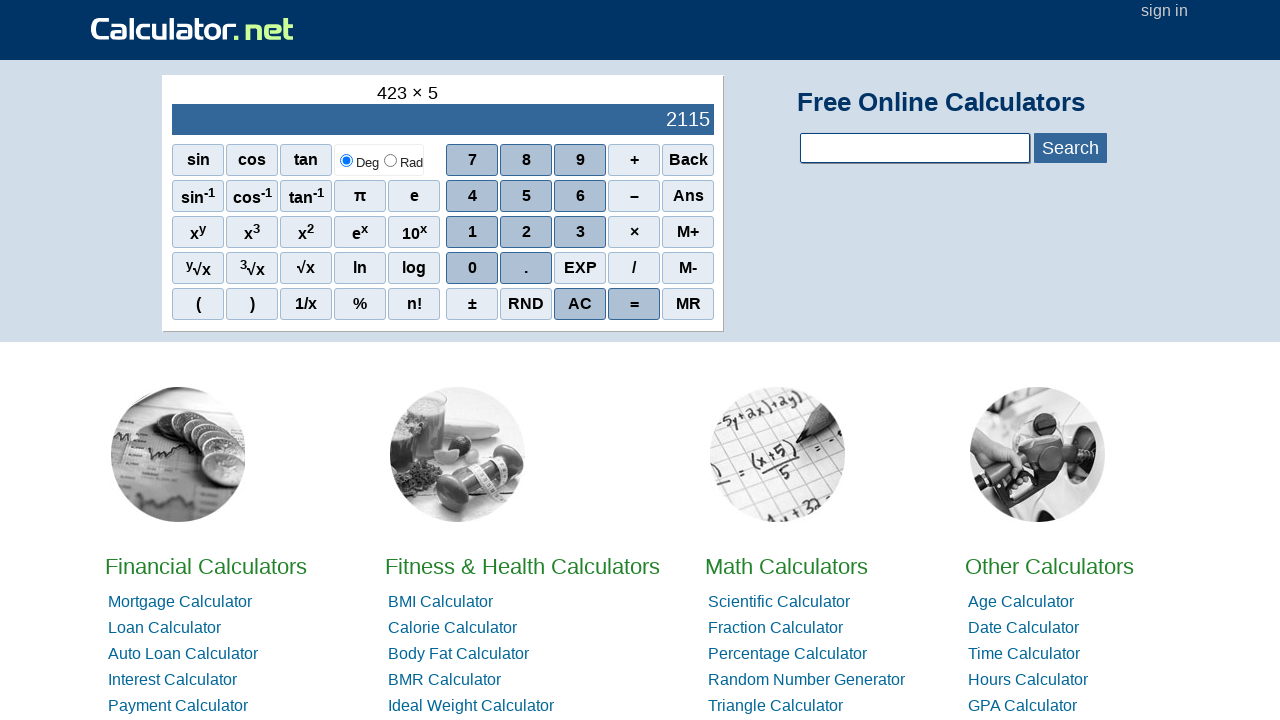

Clicked button '2' at (526, 232) on xpath=//span[normalize-space()='2']
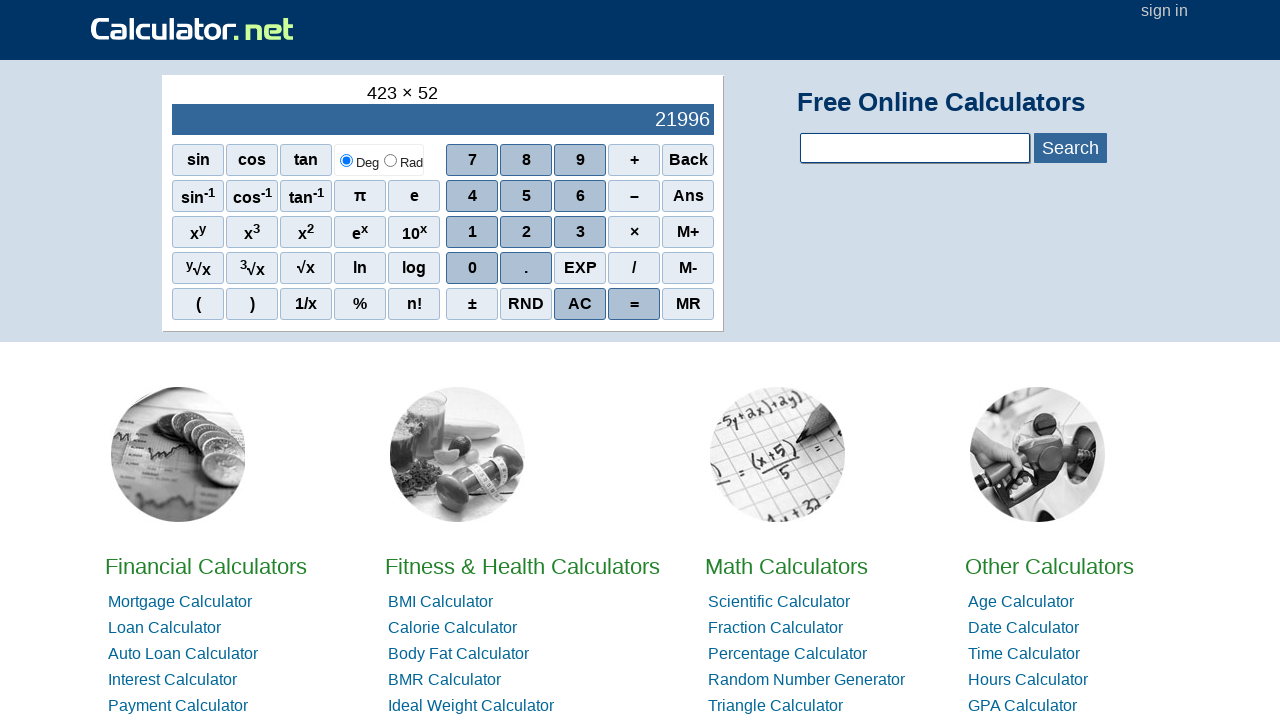

Clicked button '5' to complete multiplication 423 × 525 at (526, 196) on xpath=//span[normalize-space()='5']
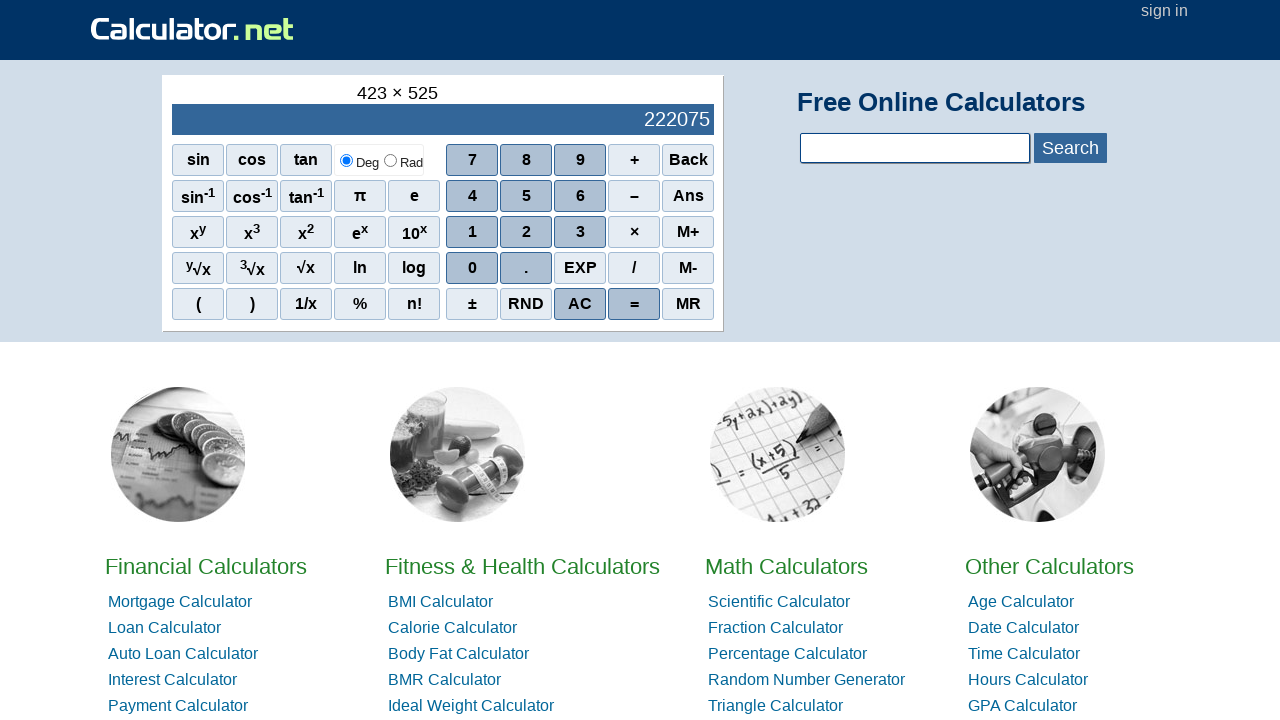

Clicked 'AC' to clear calculator at (580, 304) on xpath=//span[normalize-space()='AC']
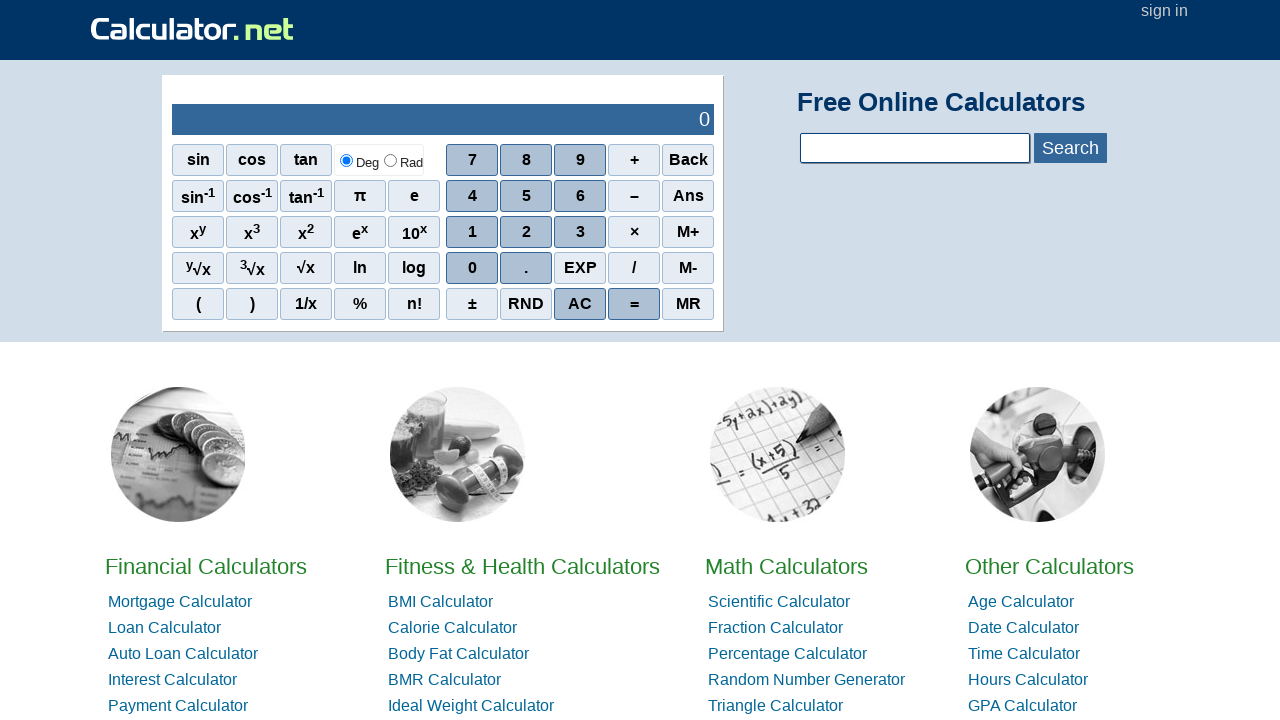

Clicked button '4' for division operation at (472, 196) on xpath=//span[normalize-space()='4']
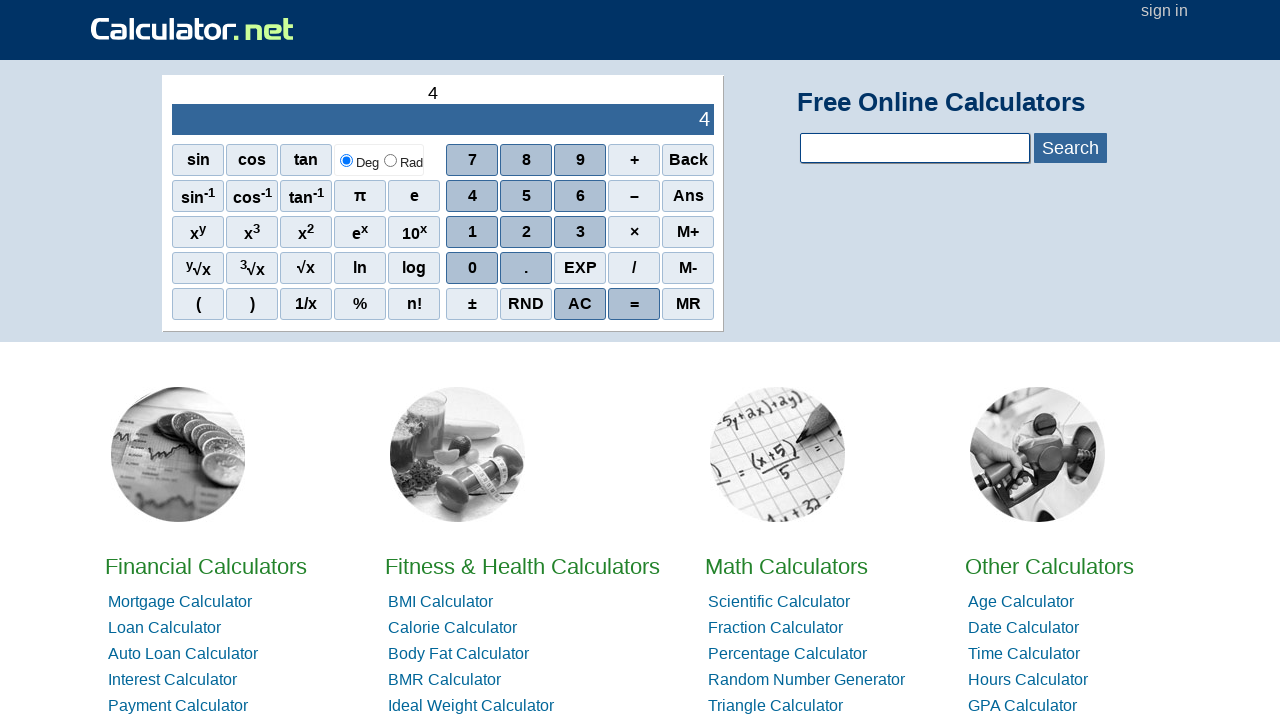

Clicked button '0' at (472, 268) on xpath=//span[normalize-space()='0']
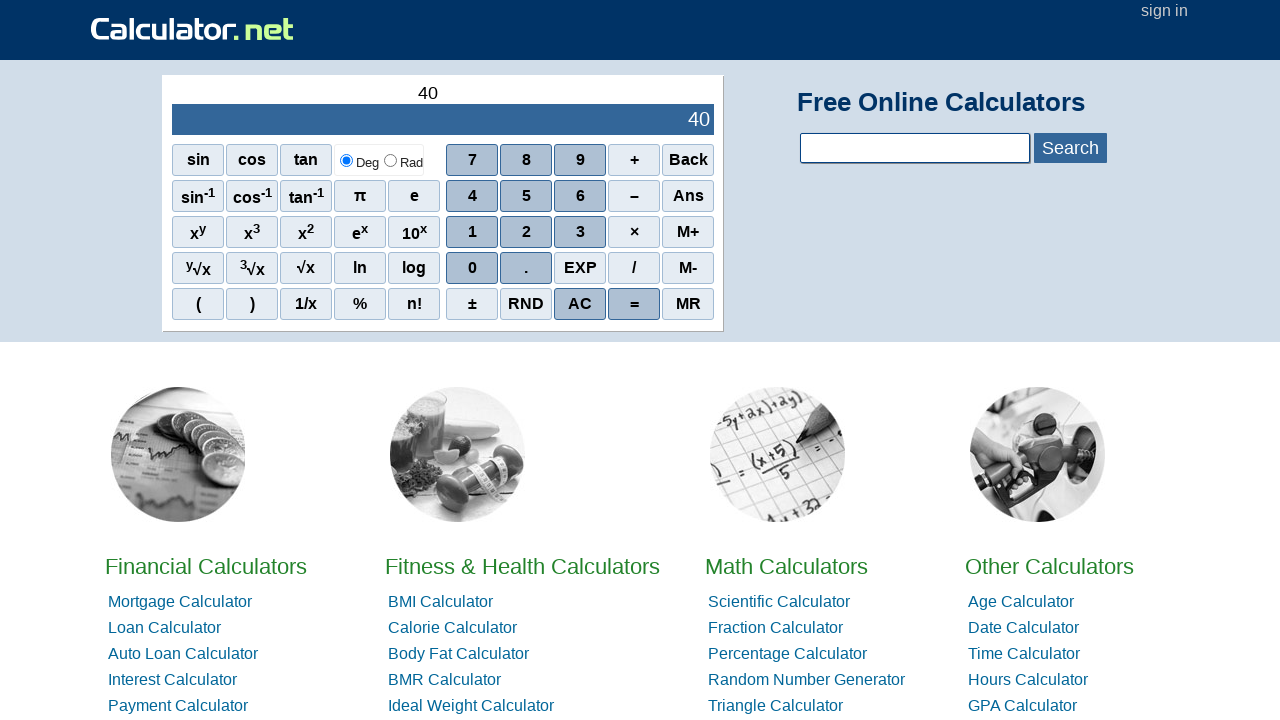

Clicked button '0' at (472, 268) on xpath=//span[normalize-space()='0']
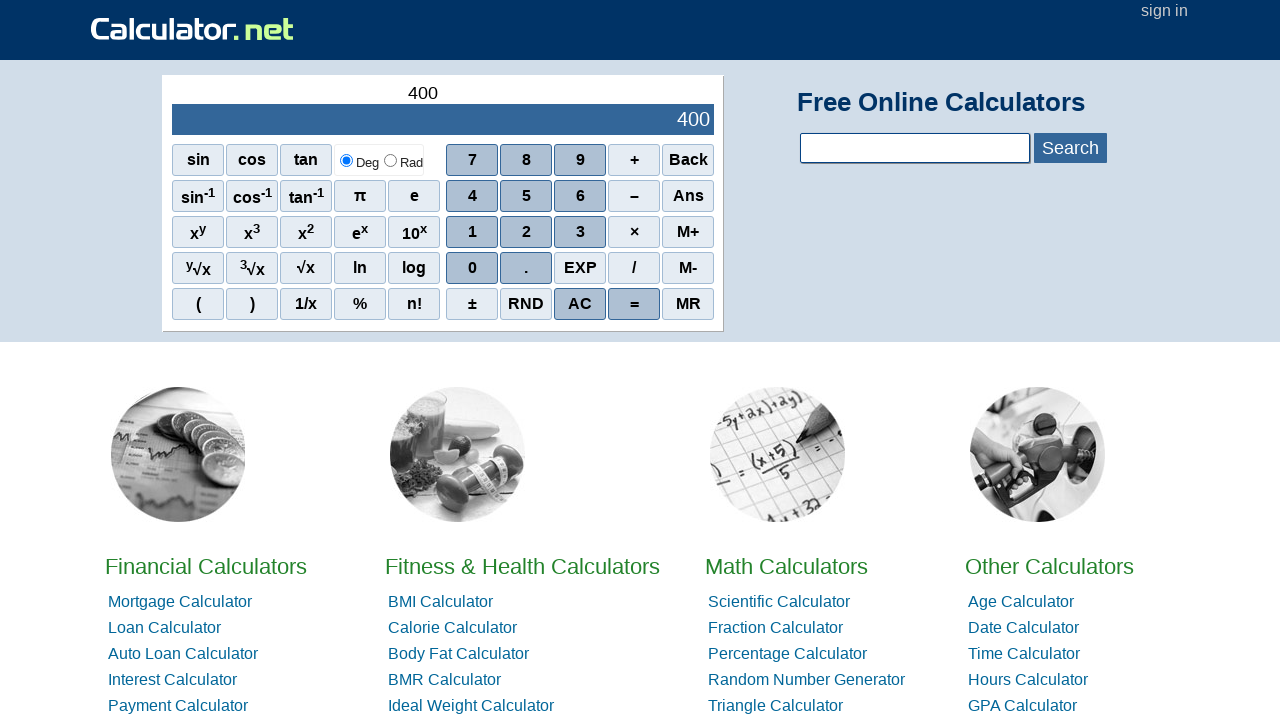

Clicked button '0' at (472, 268) on xpath=//span[normalize-space()='0']
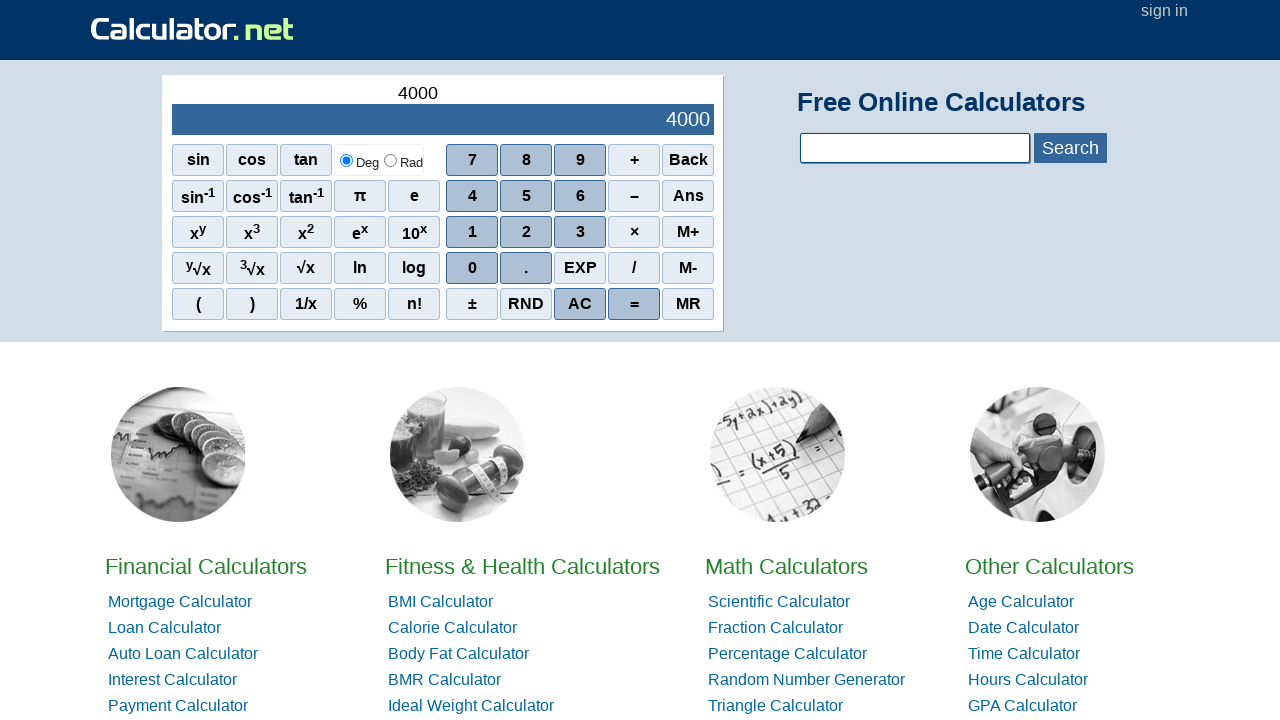

Clicked division operator '/' at (634, 268) on xpath=//span[normalize-space()='/']
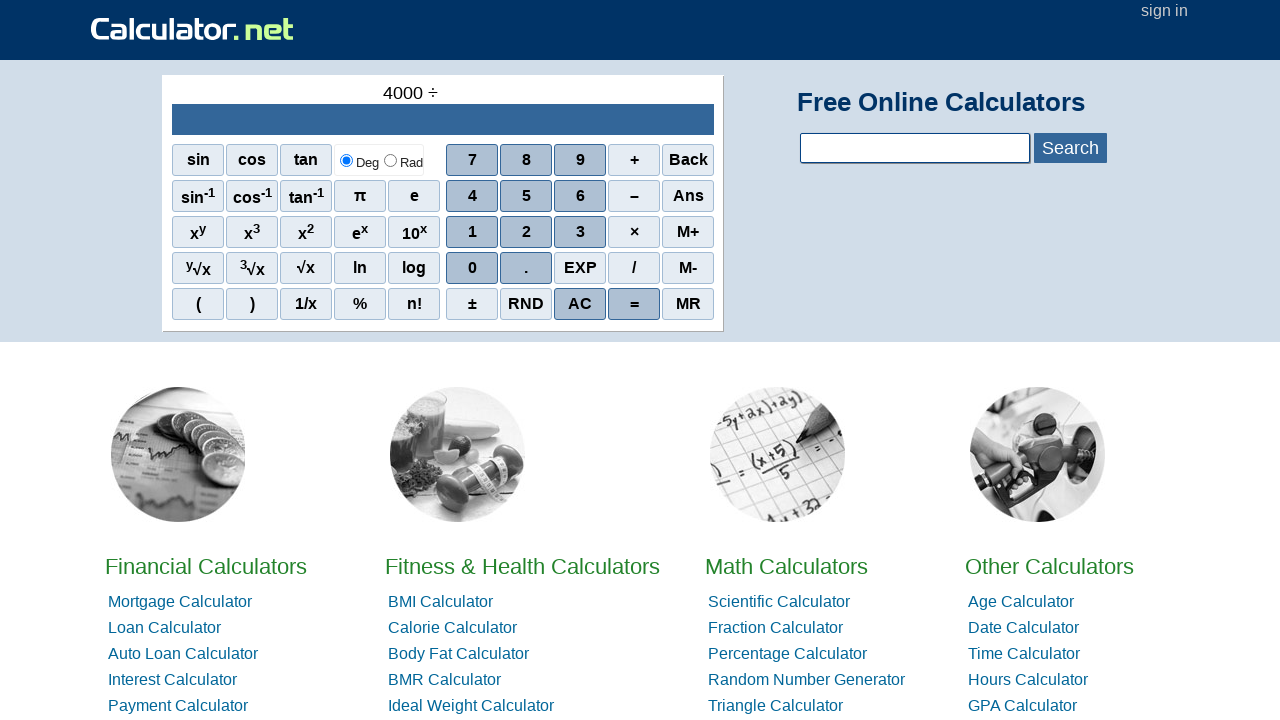

Clicked button '2' at (526, 232) on xpath=//span[normalize-space()='2']
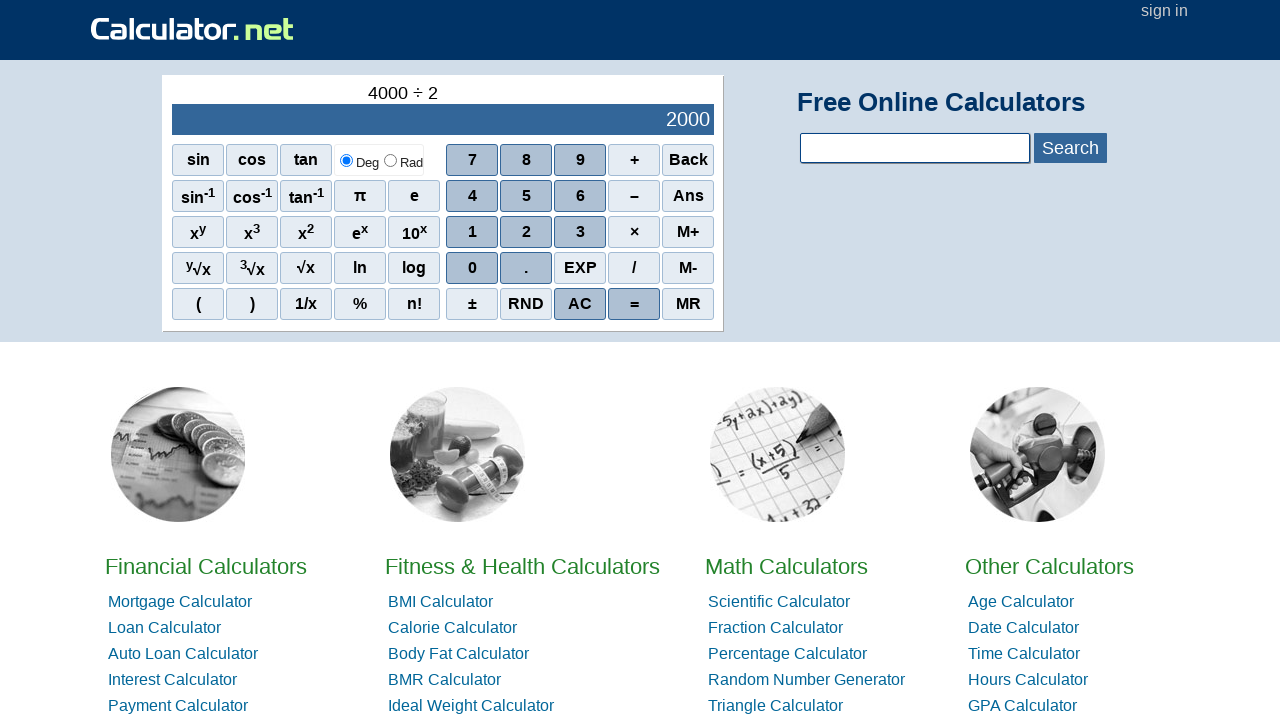

Clicked button '0' at (472, 268) on xpath=//span[normalize-space()='0']
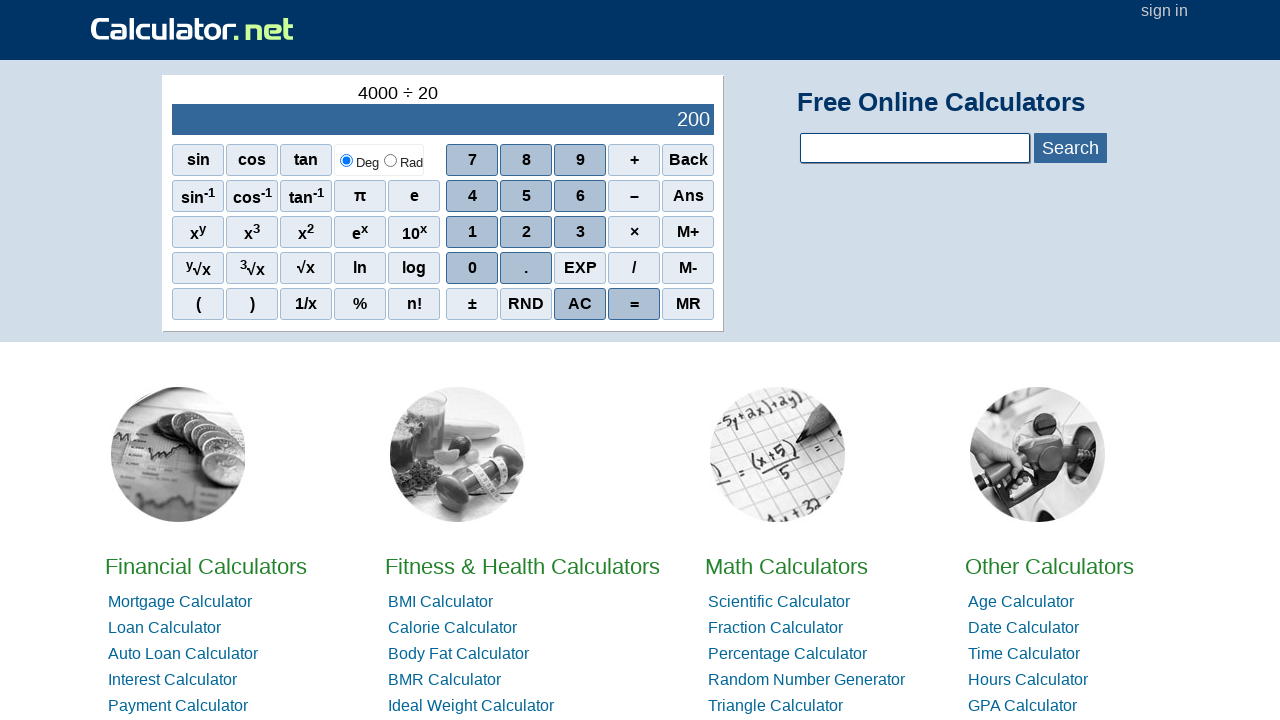

Clicked button '0' to complete division 4000 / 200 at (472, 268) on xpath=//span[normalize-space()='0']
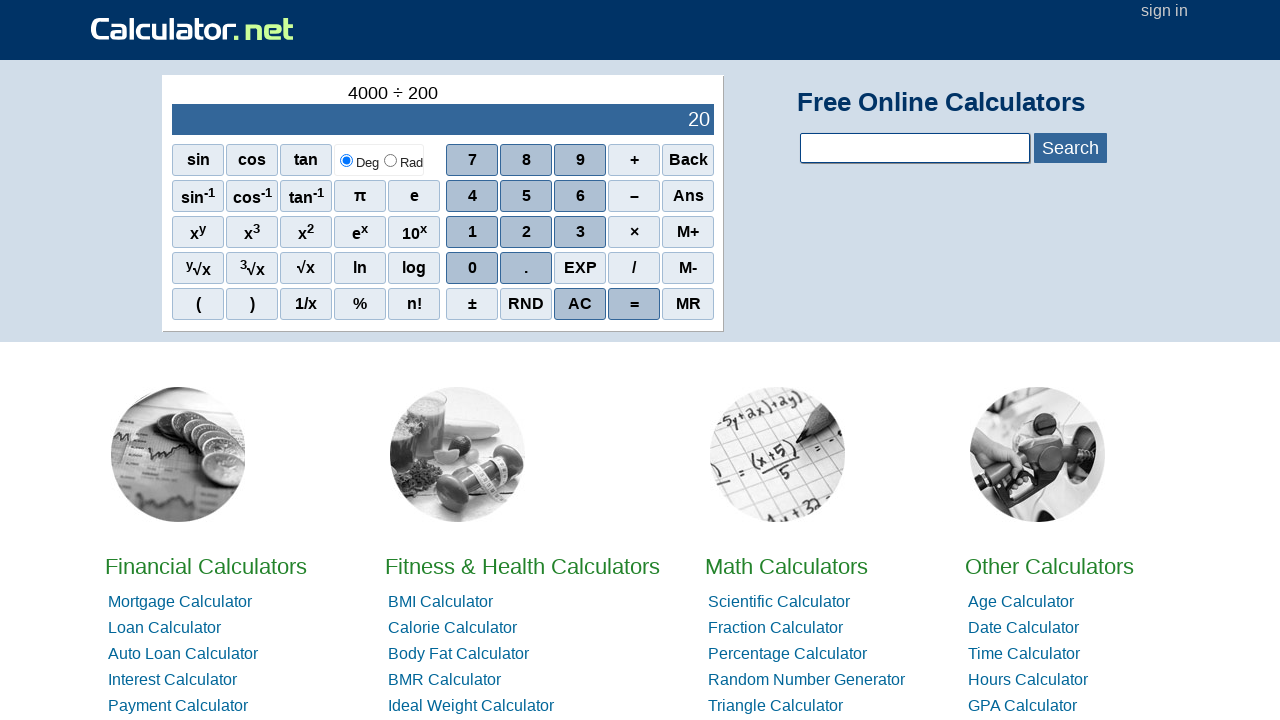

Clicked 'AC' to clear calculator at (580, 304) on xpath=//span[normalize-space()='AC']
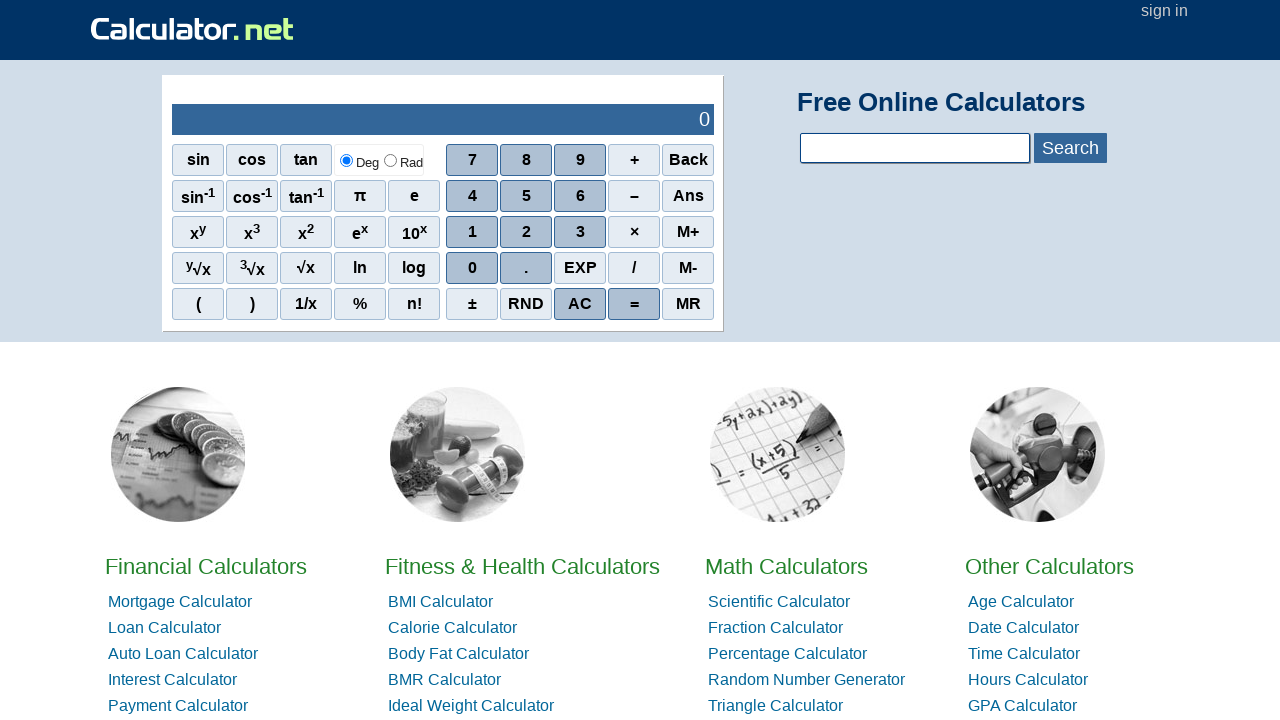

Clicked negative sign '–' for addition operation at (634, 196) on xpath=//span[normalize-space()='–']
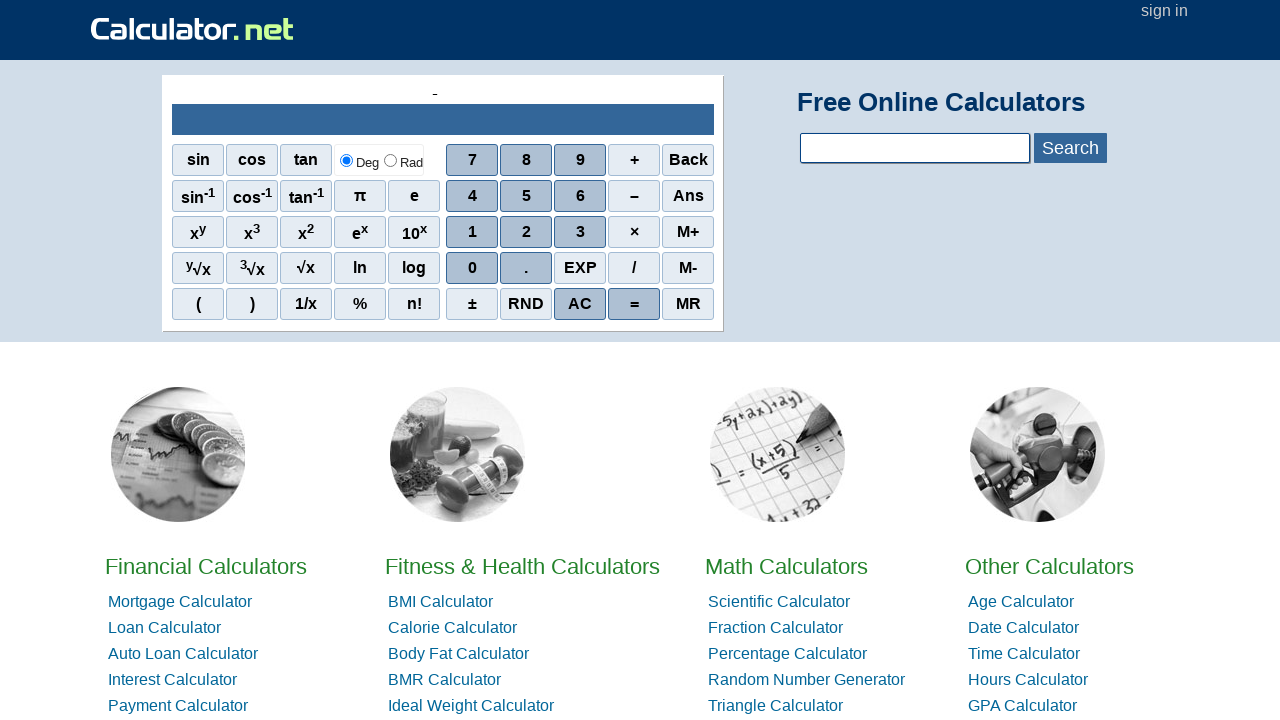

Clicked button '2' at (526, 232) on xpath=//span[normalize-space()='2']
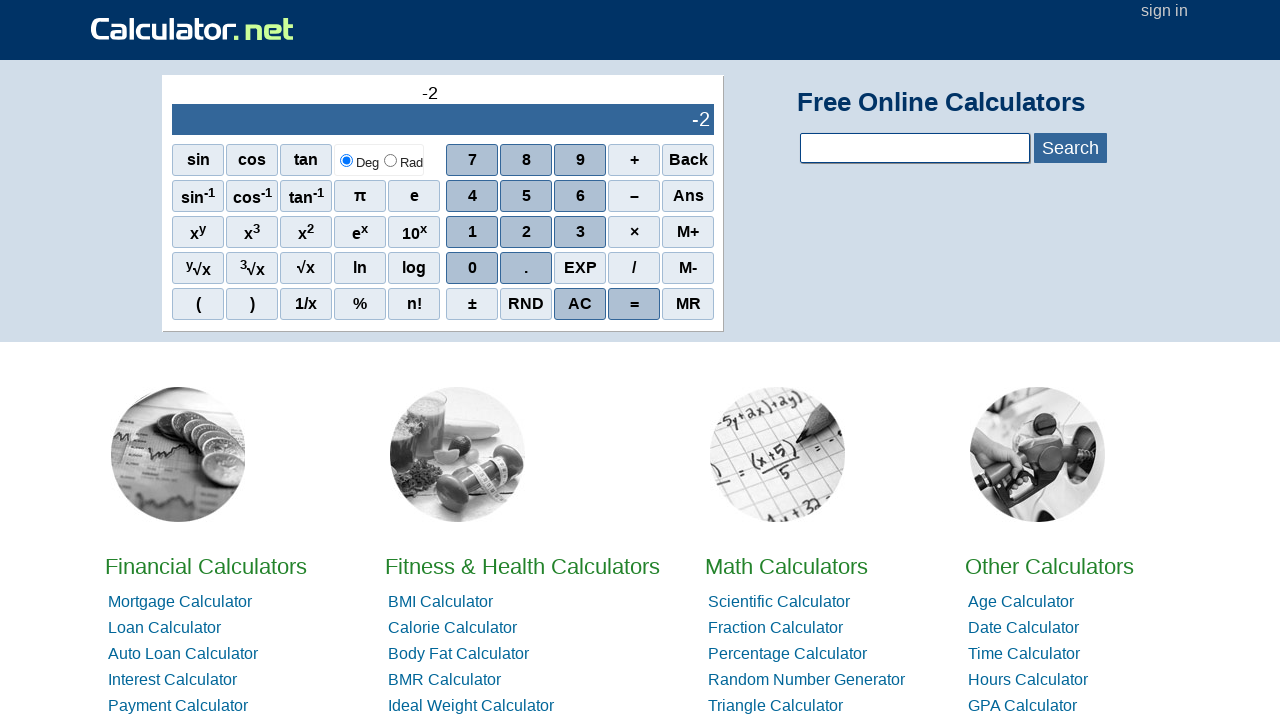

Clicked button '3' at (580, 232) on xpath=//span[normalize-space()='3']
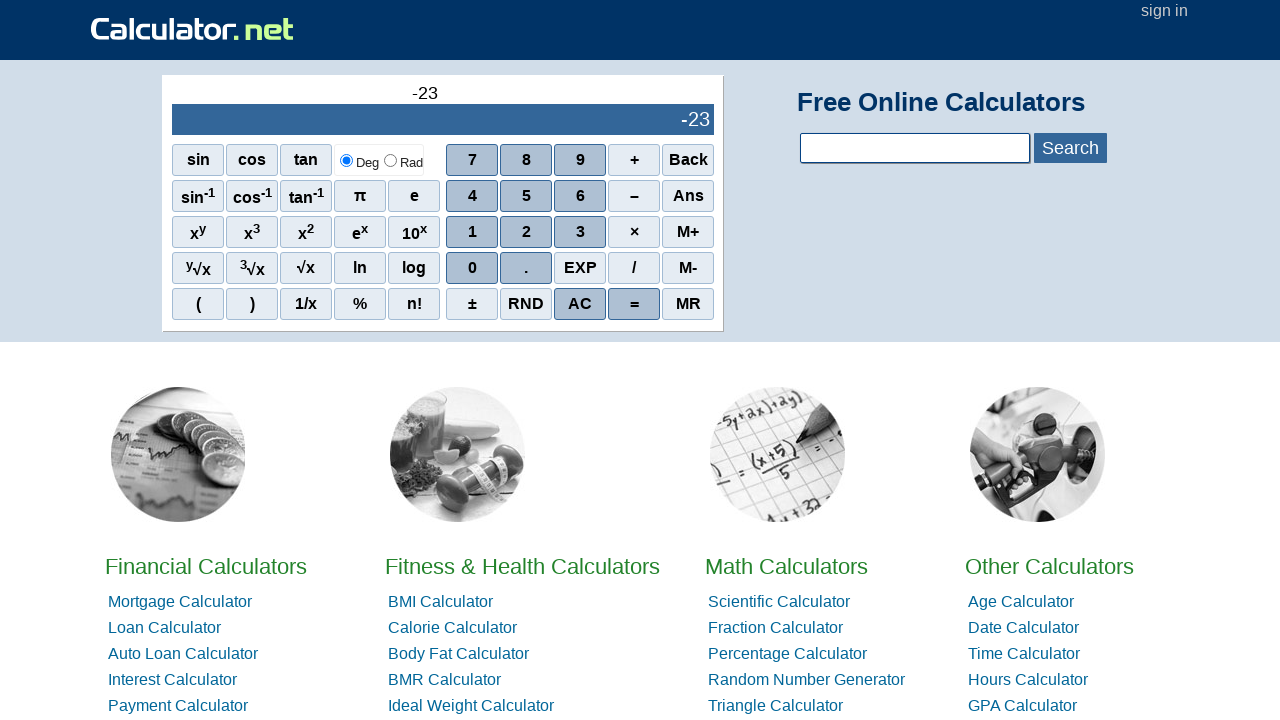

Clicked button '4' at (472, 196) on xpath=//span[normalize-space()='4']
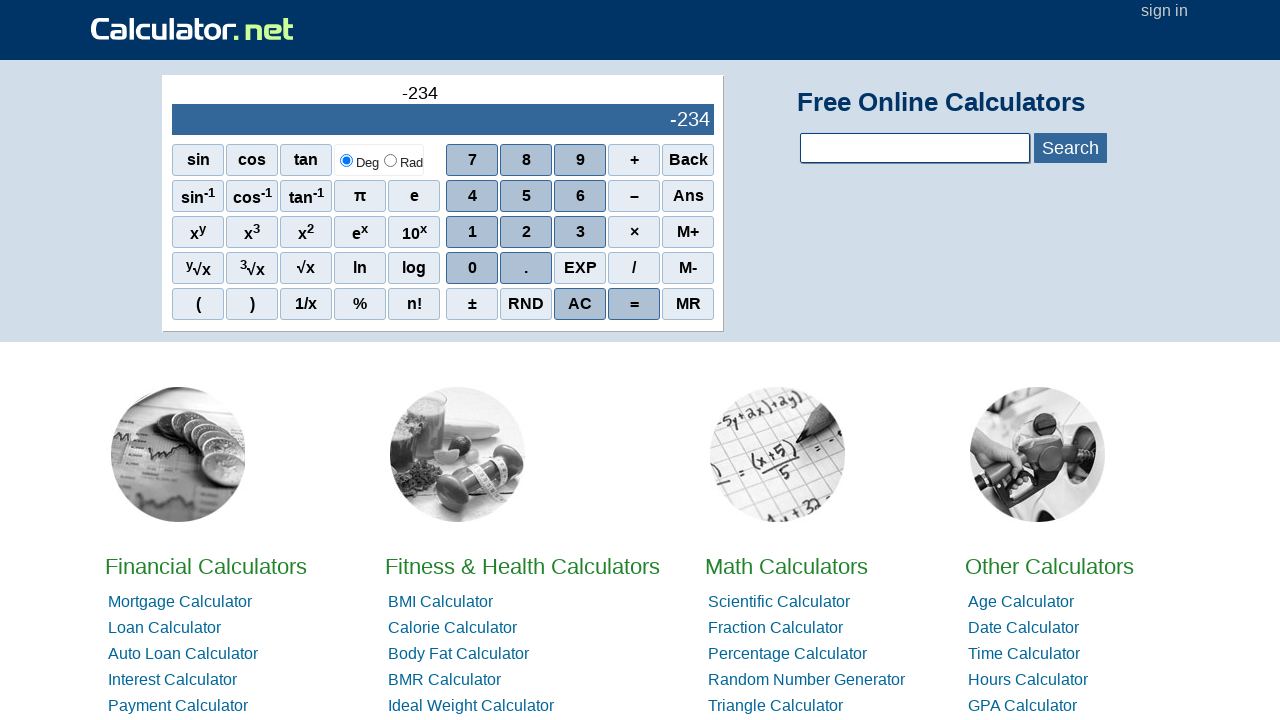

Clicked button '2' at (526, 232) on xpath=//span[normalize-space()='2']
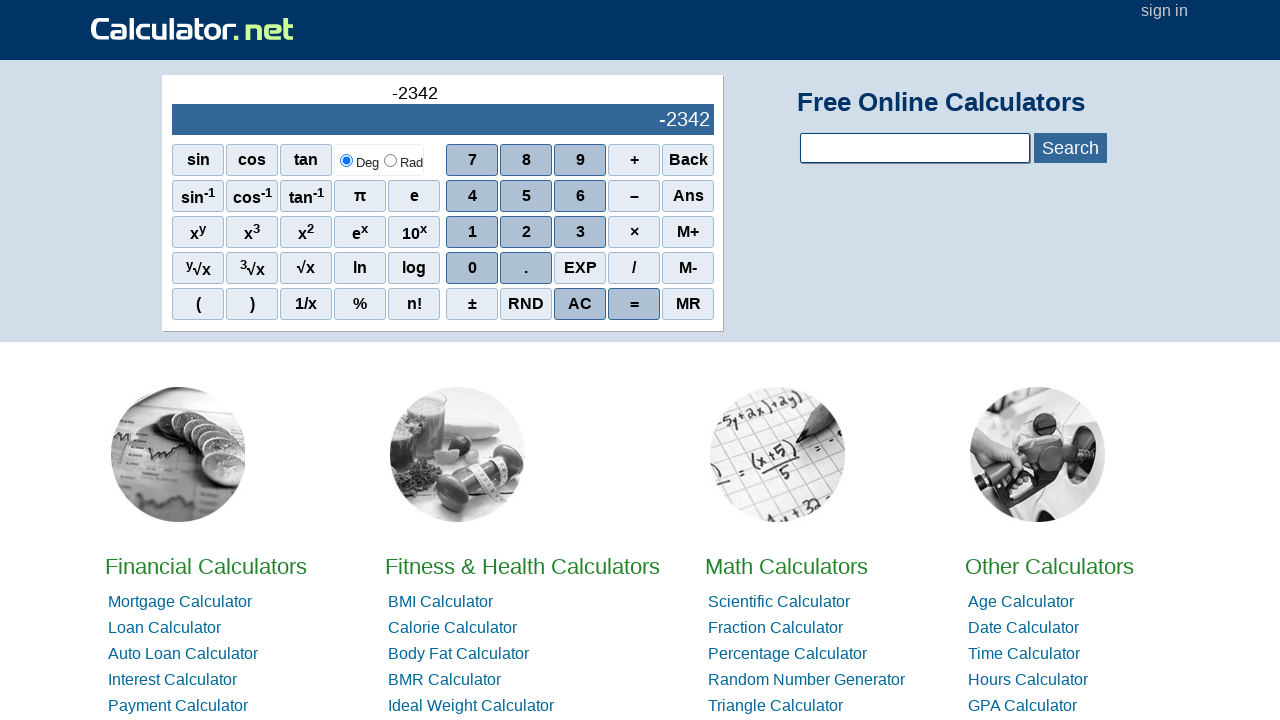

Clicked button '3' at (580, 232) on xpath=//span[normalize-space()='3']
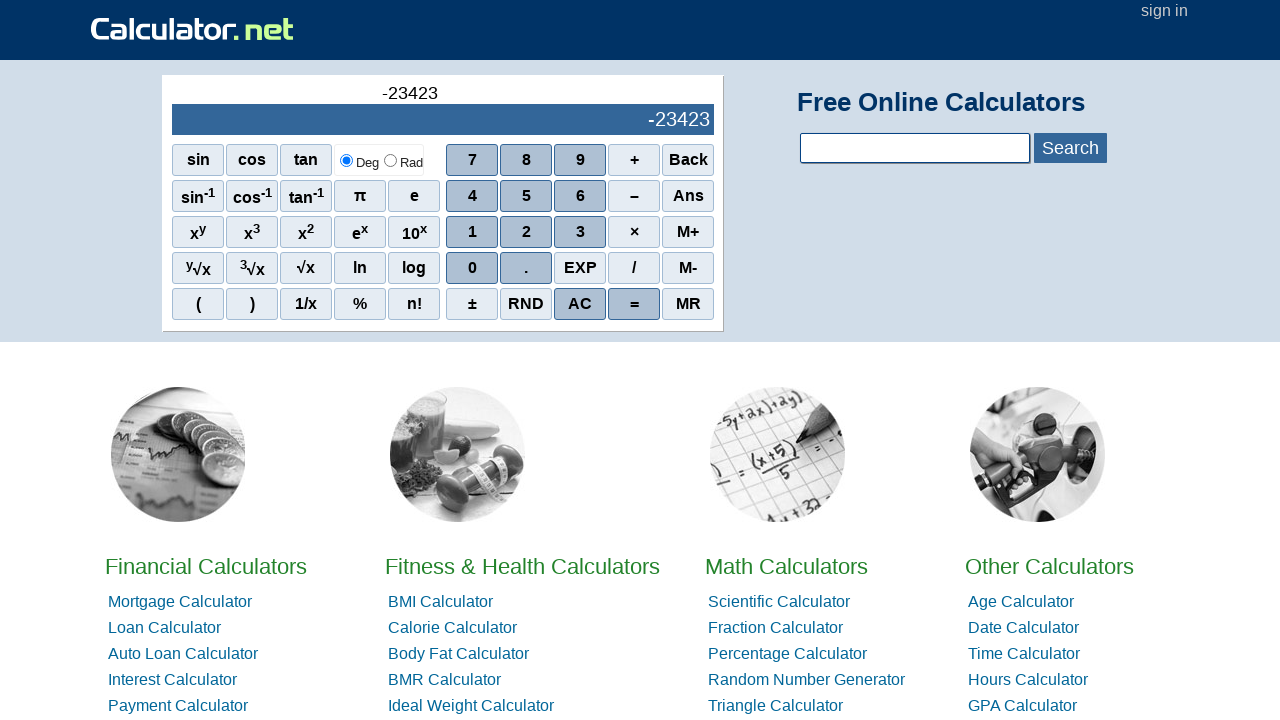

Clicked button '4' at (472, 196) on xpath=//span[normalize-space()='4']
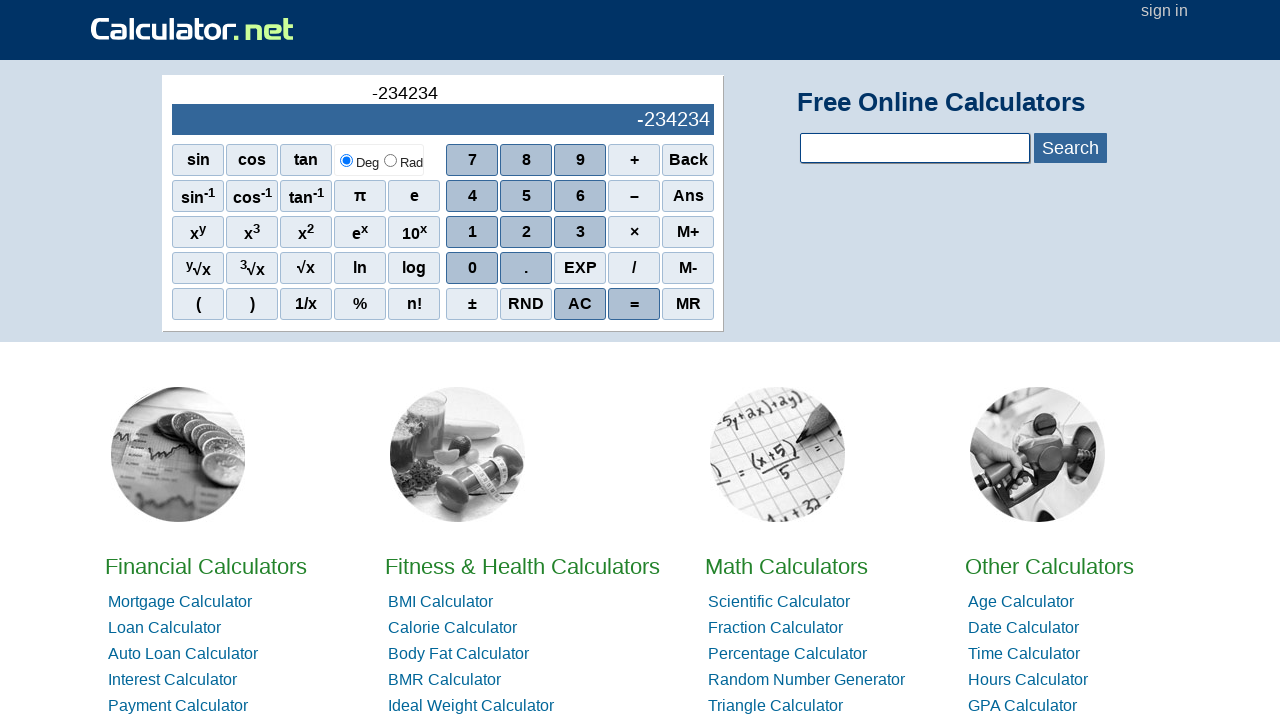

Clicked addition operator '+' at (634, 160) on xpath=//span[normalize-space()='+']
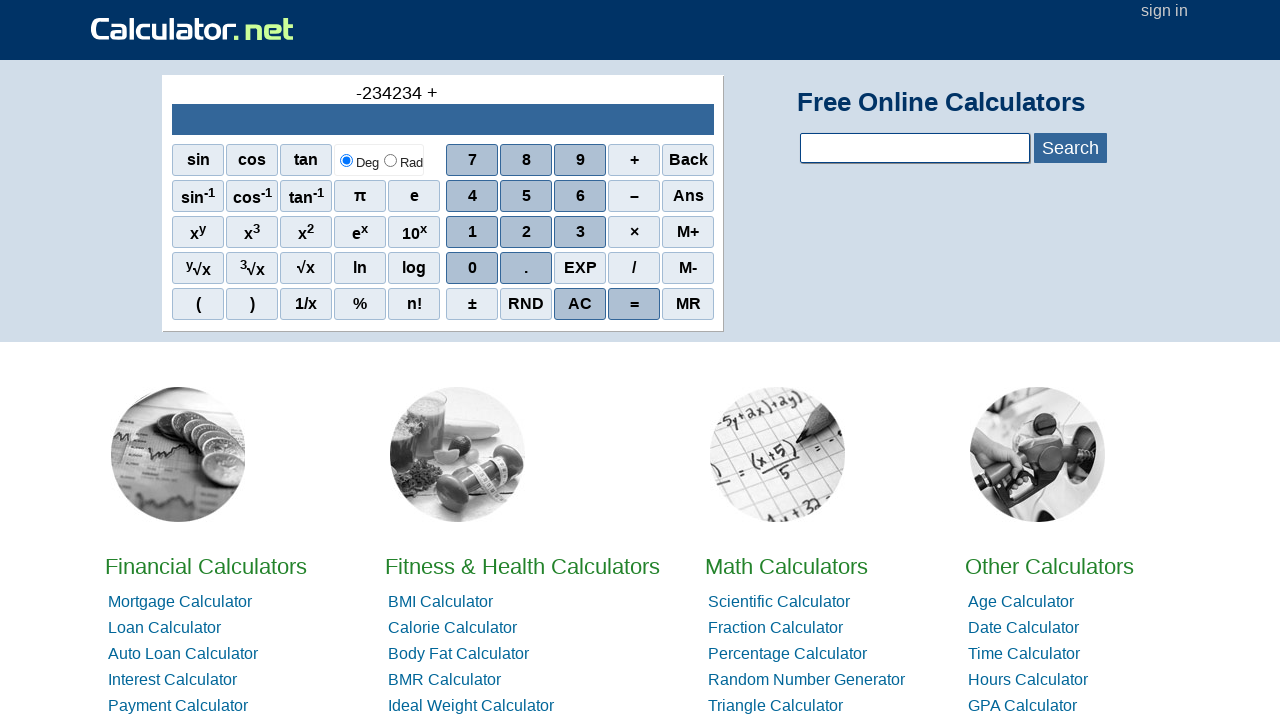

Clicked button '3' at (580, 232) on xpath=//span[normalize-space()='3']
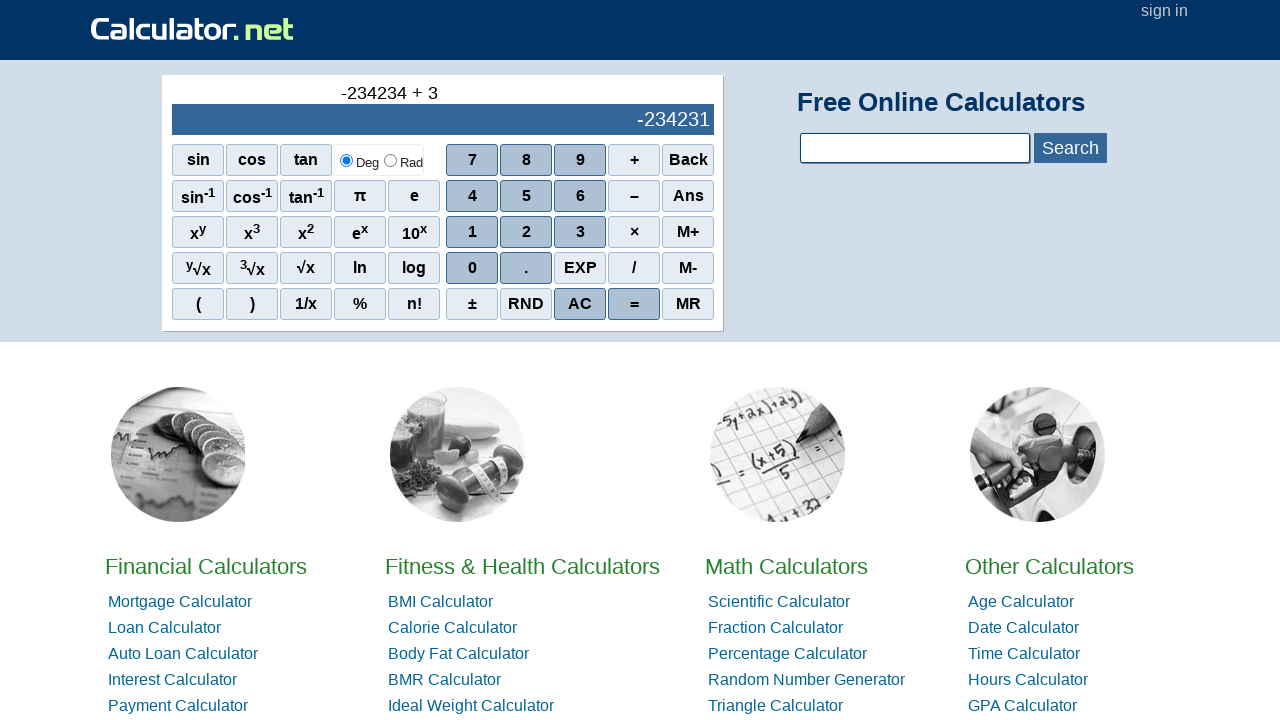

Clicked button '4' at (472, 196) on xpath=//span[normalize-space()='4']
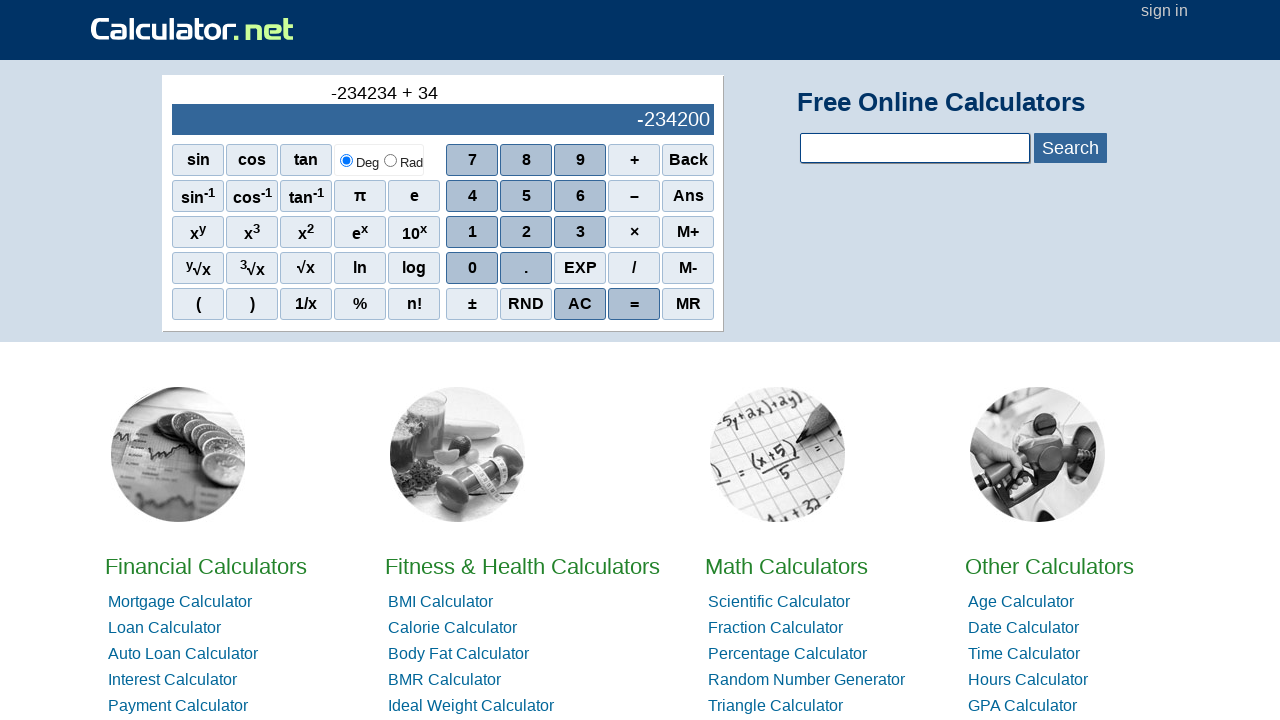

Clicked button '5' at (526, 196) on xpath=//span[normalize-space()='5']
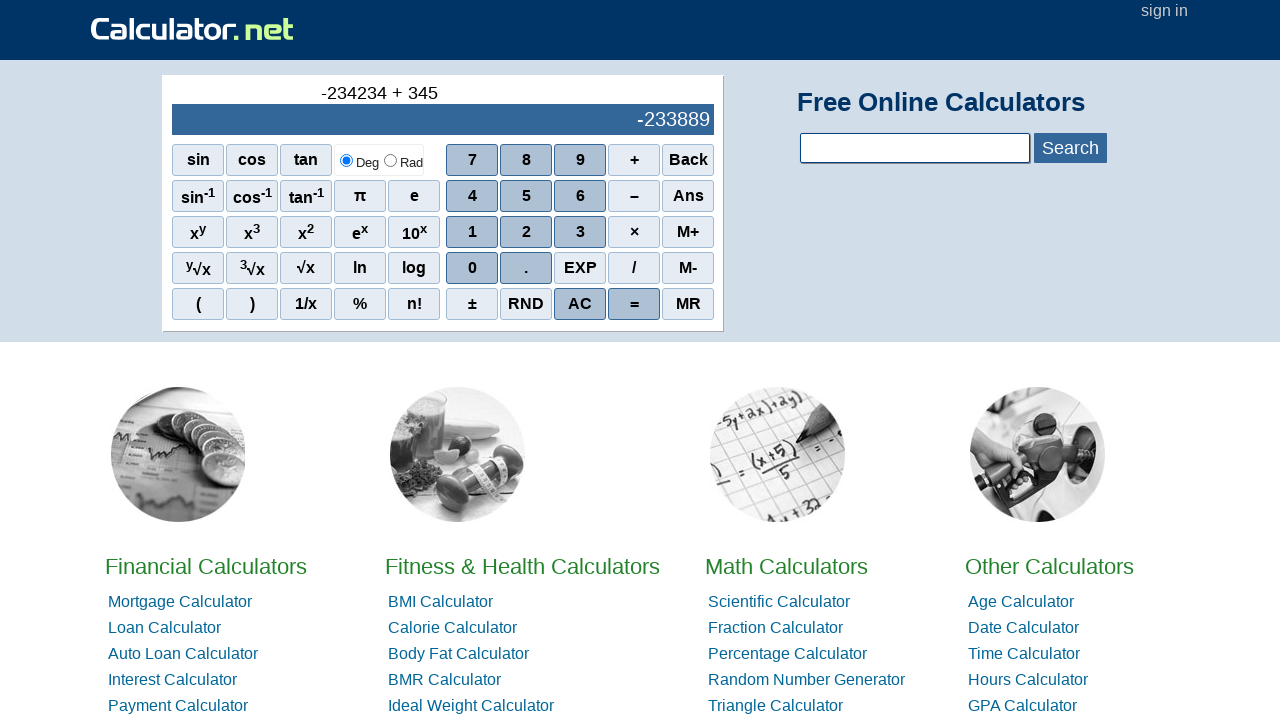

Clicked button '3' at (580, 232) on xpath=//span[normalize-space()='3']
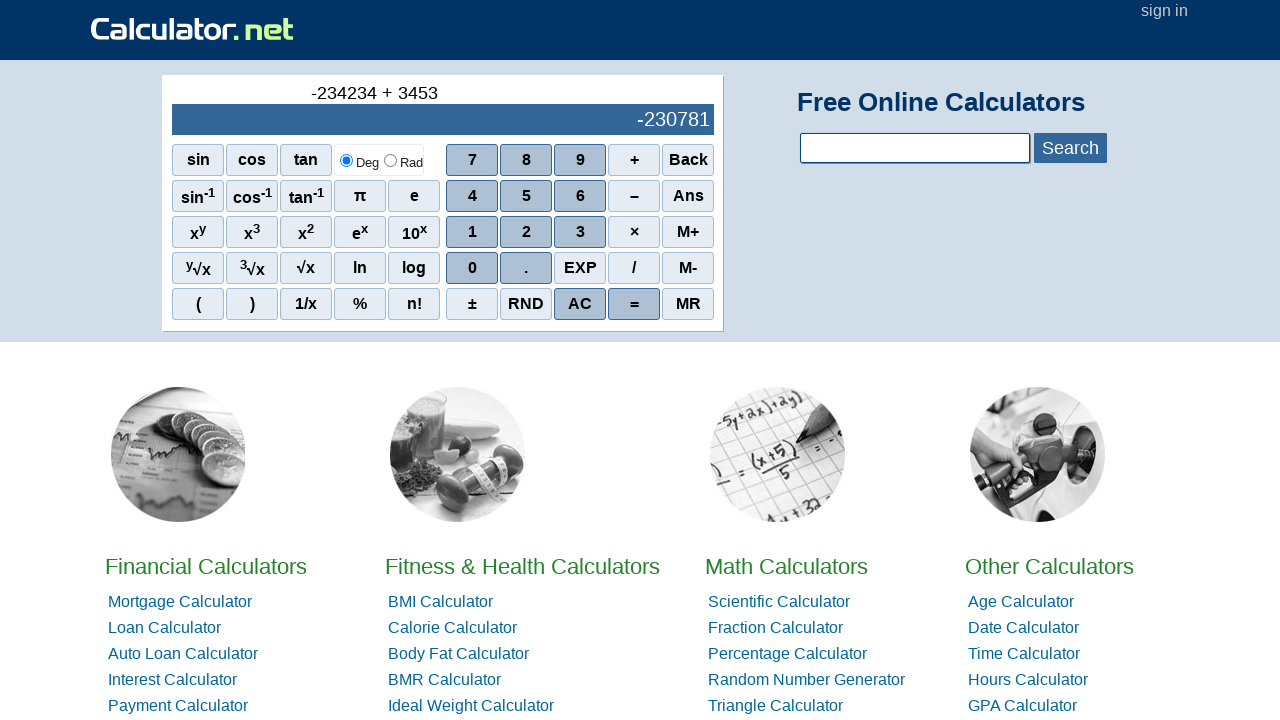

Clicked button '4' at (472, 196) on xpath=//span[normalize-space()='4']
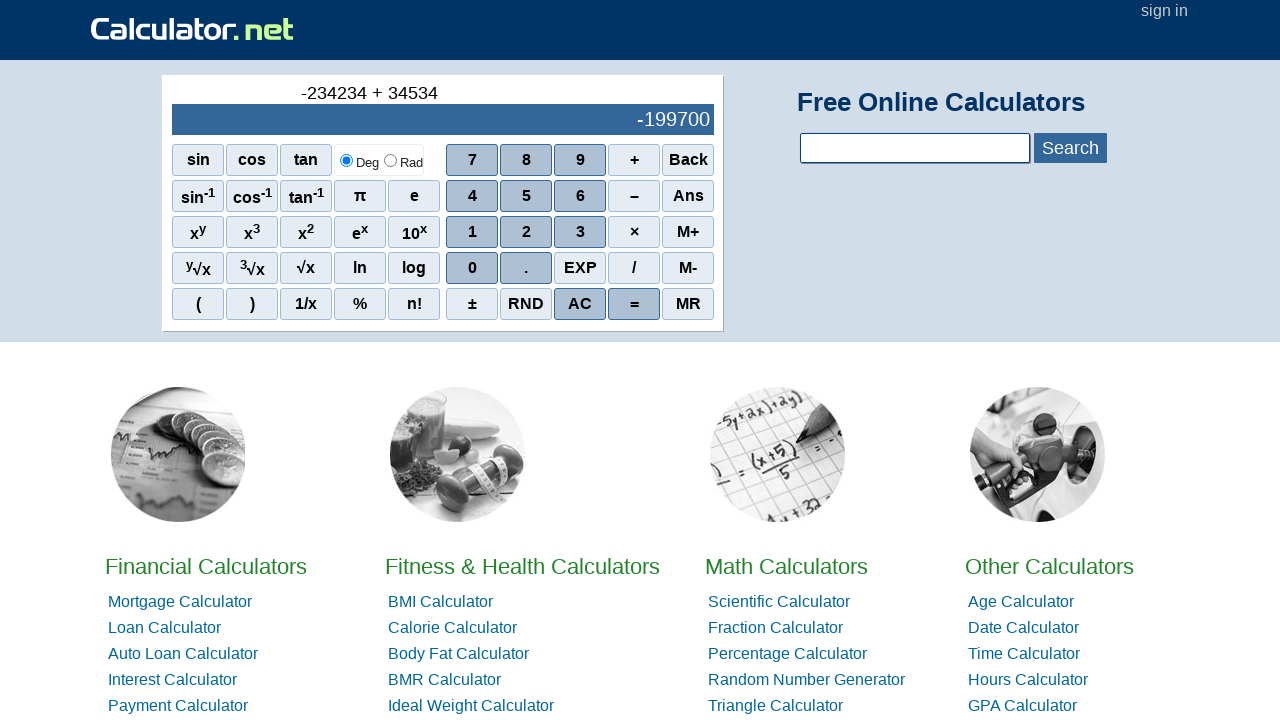

Clicked button '5' to complete addition -234234 + 345345 at (526, 196) on xpath=//span[normalize-space()='5']
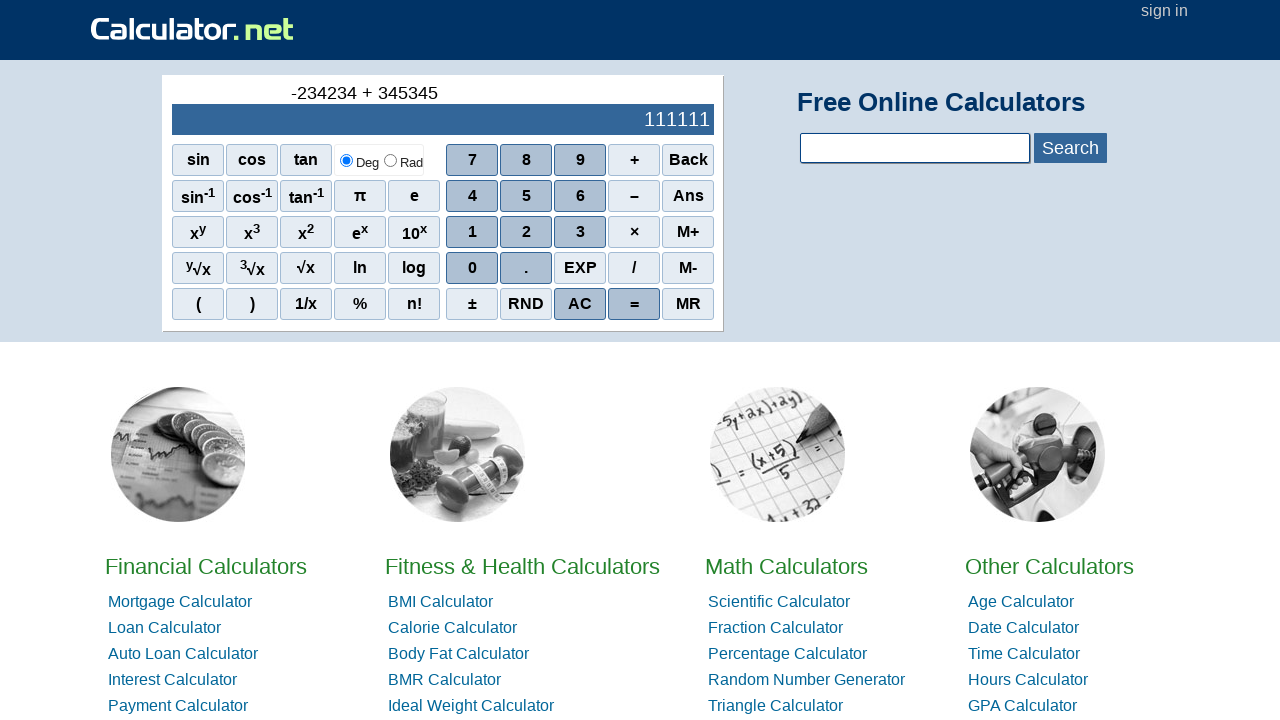

Clicked 'AC' to clear calculator at (580, 304) on xpath=//span[normalize-space()='AC']
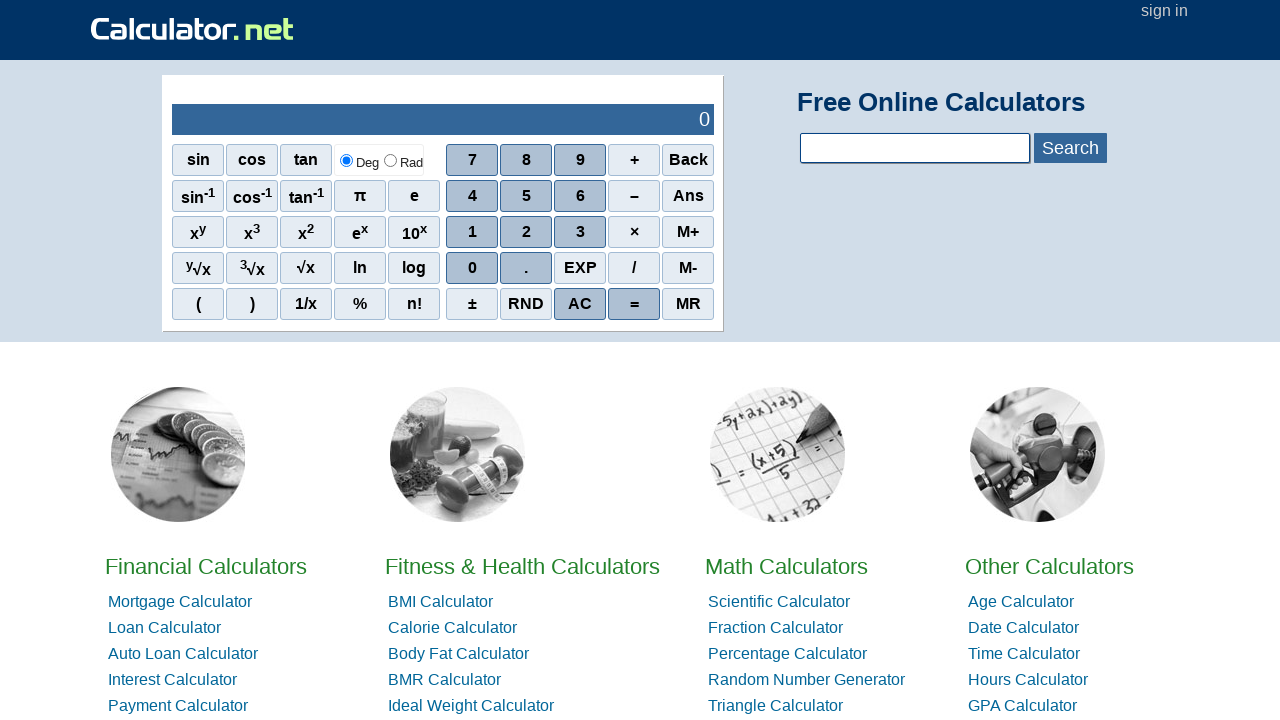

Clicked button '2' for subtraction operation at (526, 232) on xpath=//span[normalize-space()='2']
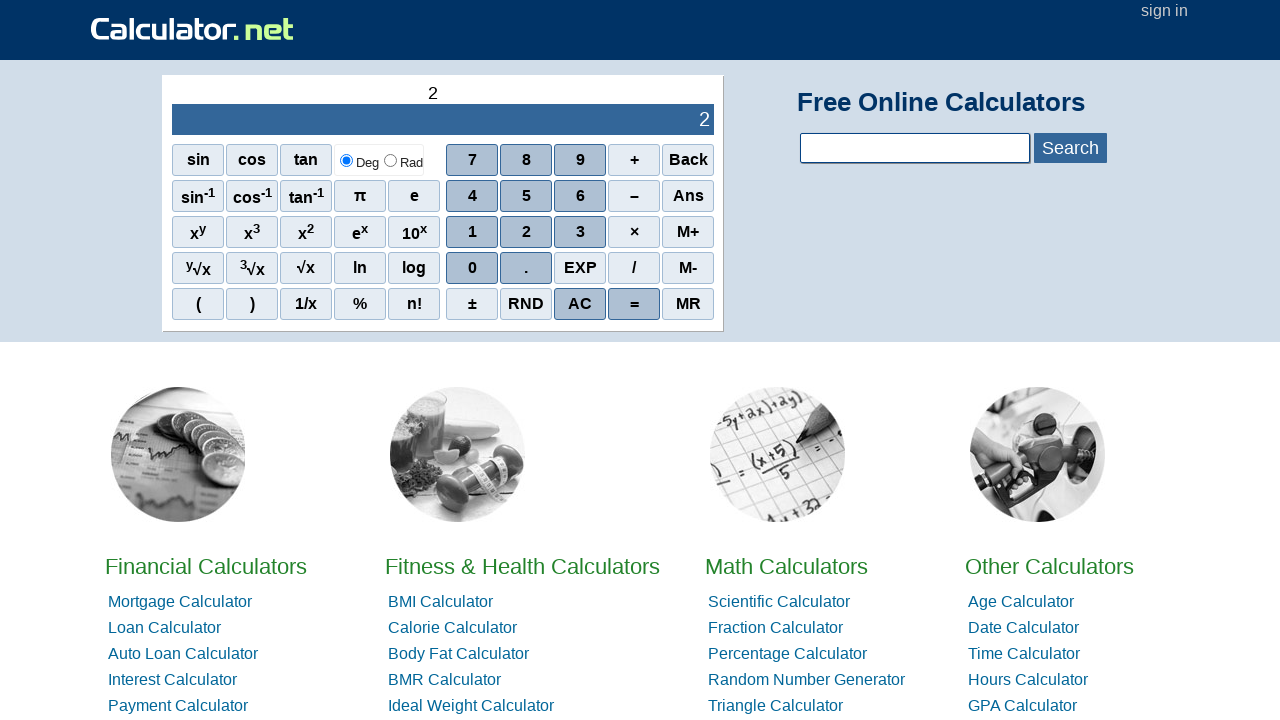

Clicked button '3' at (580, 232) on xpath=//span[normalize-space()='3']
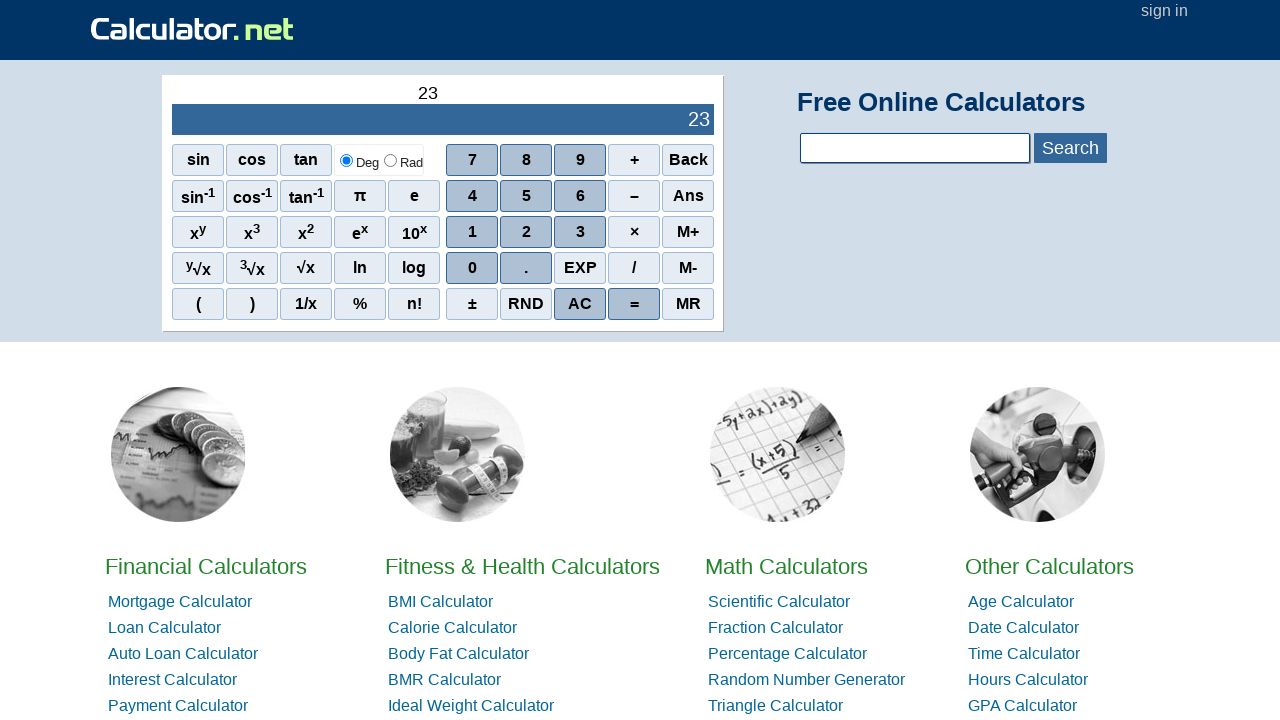

Clicked button '4' at (472, 196) on xpath=//span[normalize-space()='4']
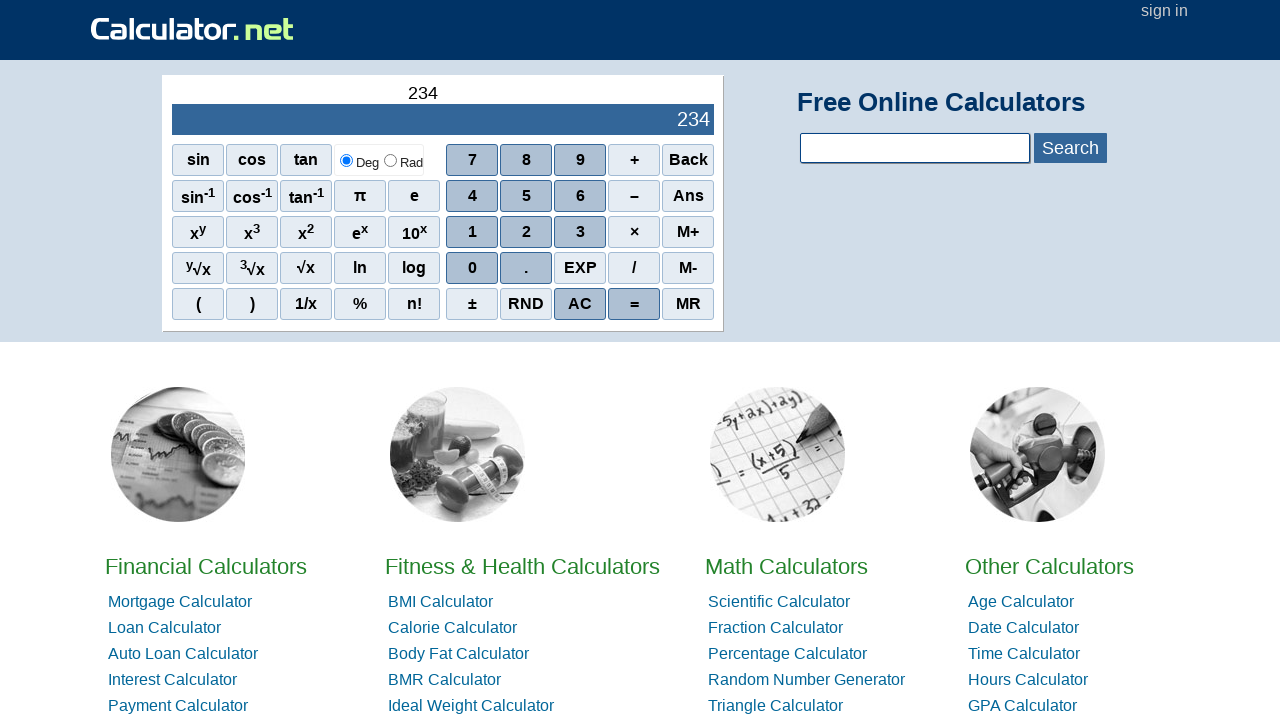

Clicked button '8' at (526, 160) on xpath=//span[normalize-space()='8']
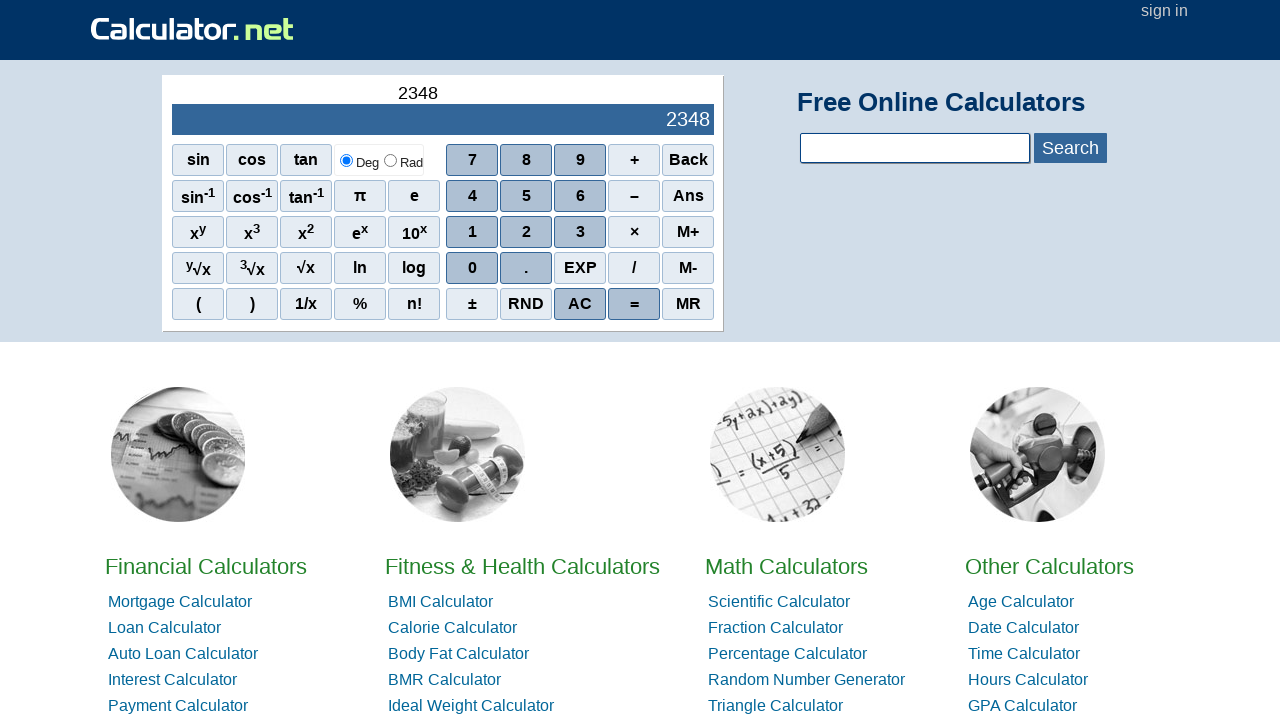

Clicked button '2' at (526, 232) on xpath=//span[normalize-space()='2']
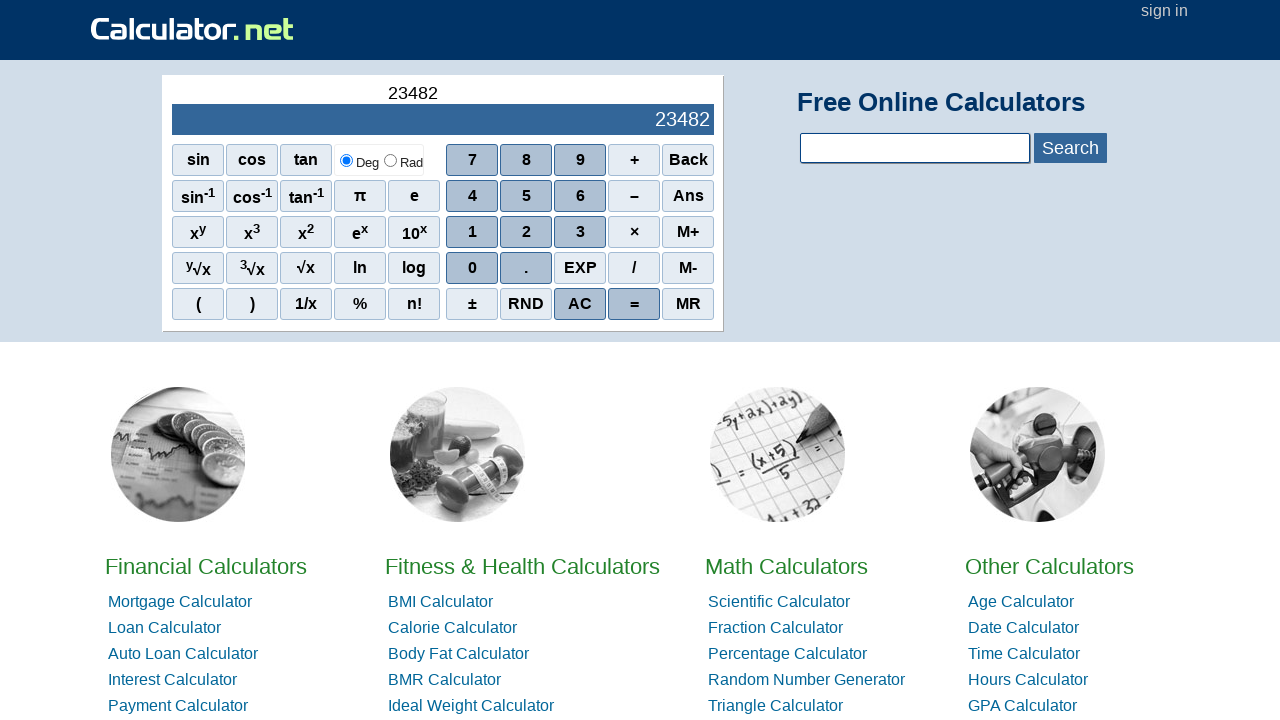

Clicked button '3' at (580, 232) on xpath=//span[normalize-space()='3']
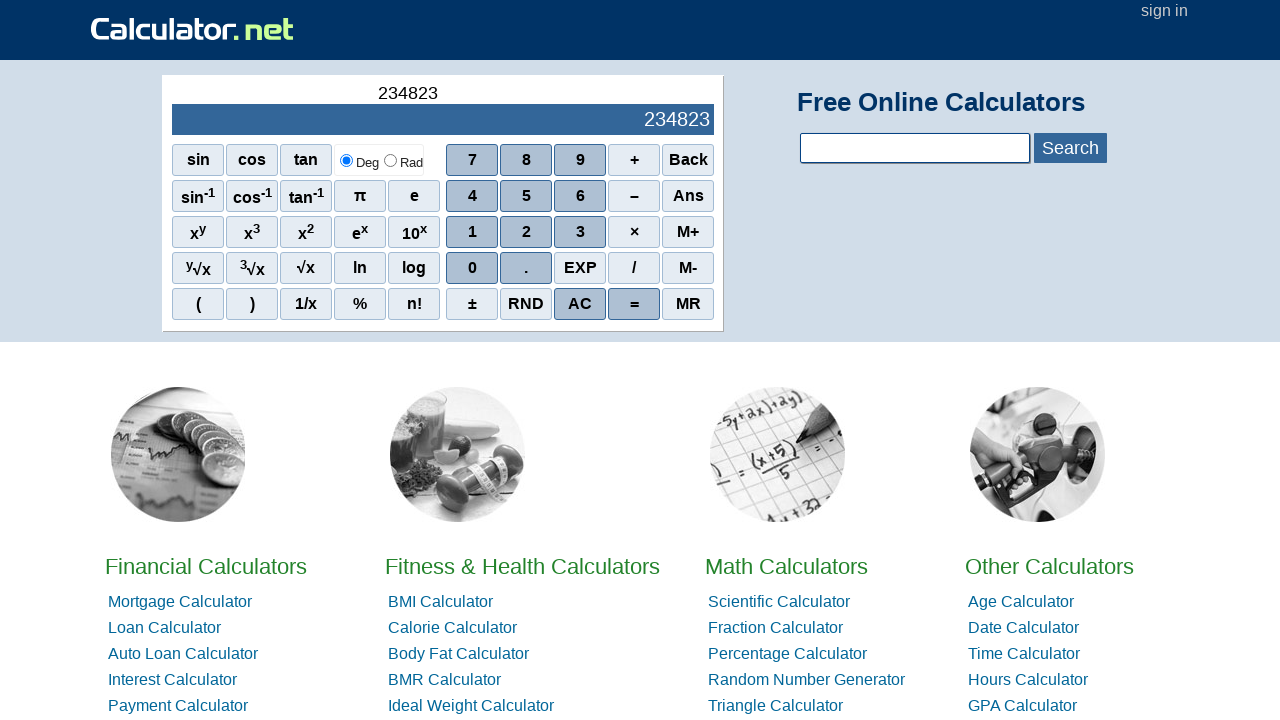

Clicked subtraction operator '–' at (634, 196) on xpath=//span[normalize-space()='–']
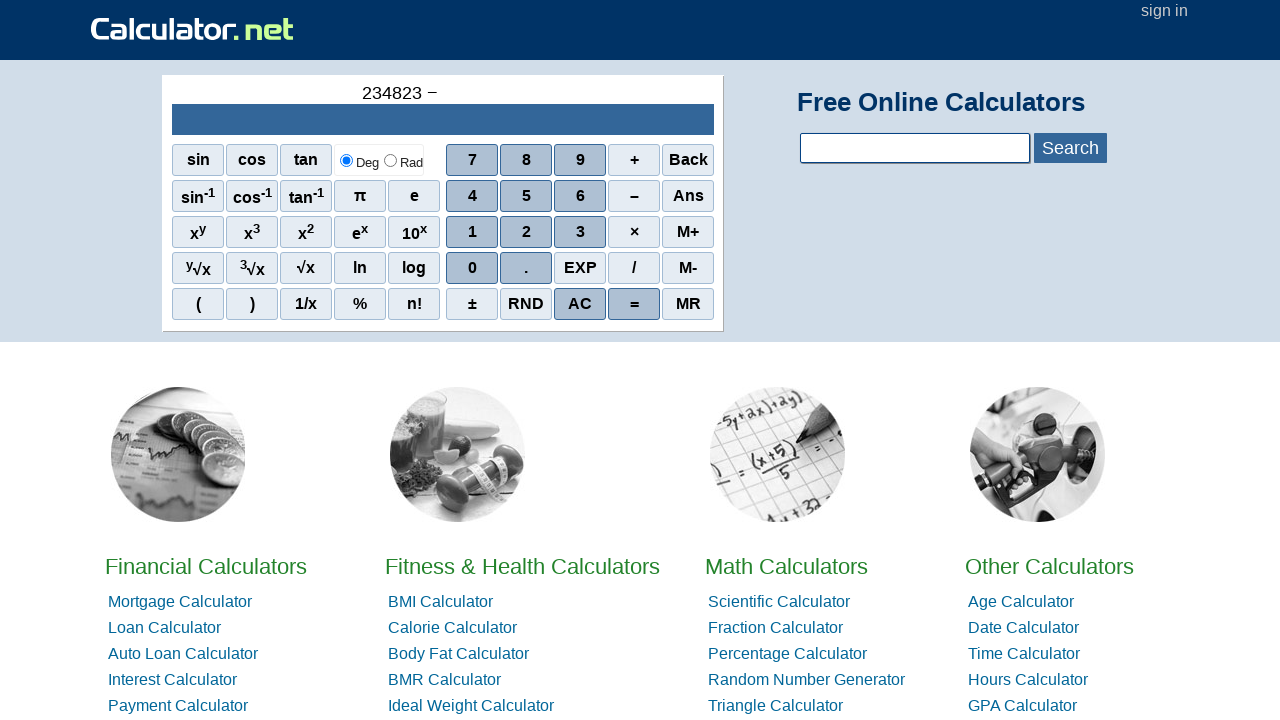

Clicked negative sign '–' at (634, 196) on xpath=//span[normalize-space()='–']
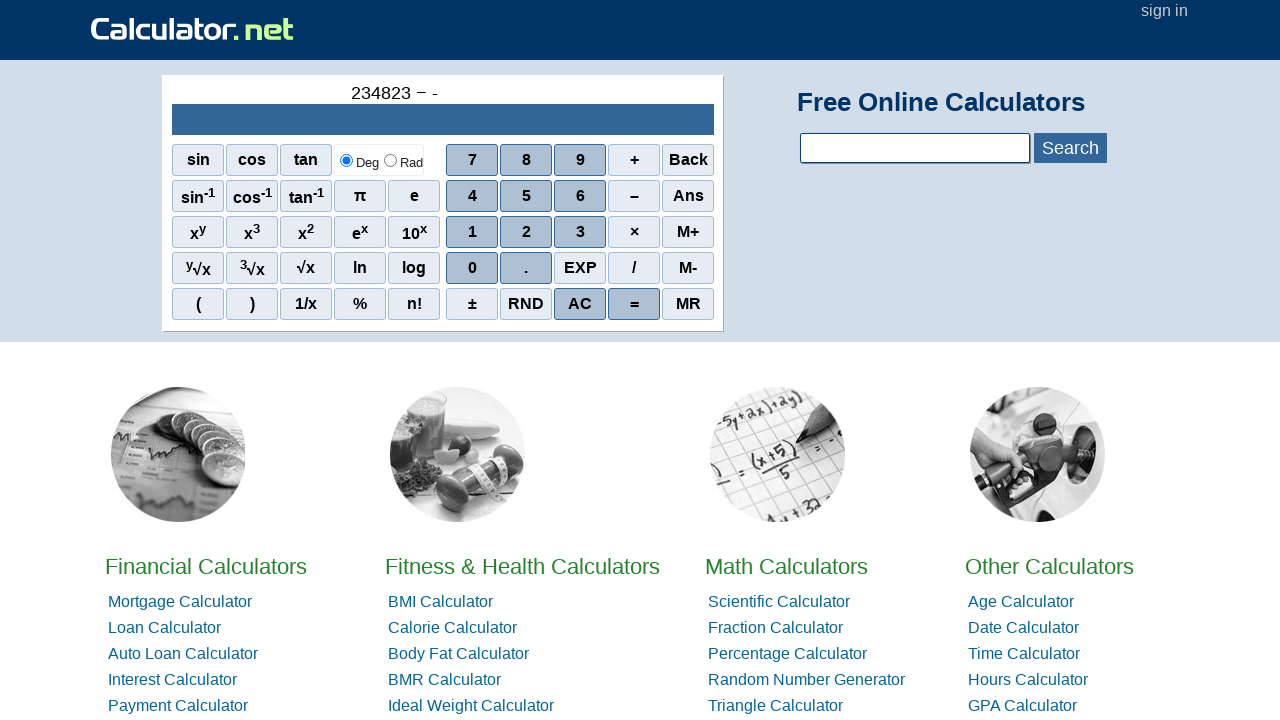

Clicked button '2' at (526, 232) on xpath=//span[normalize-space()='2']
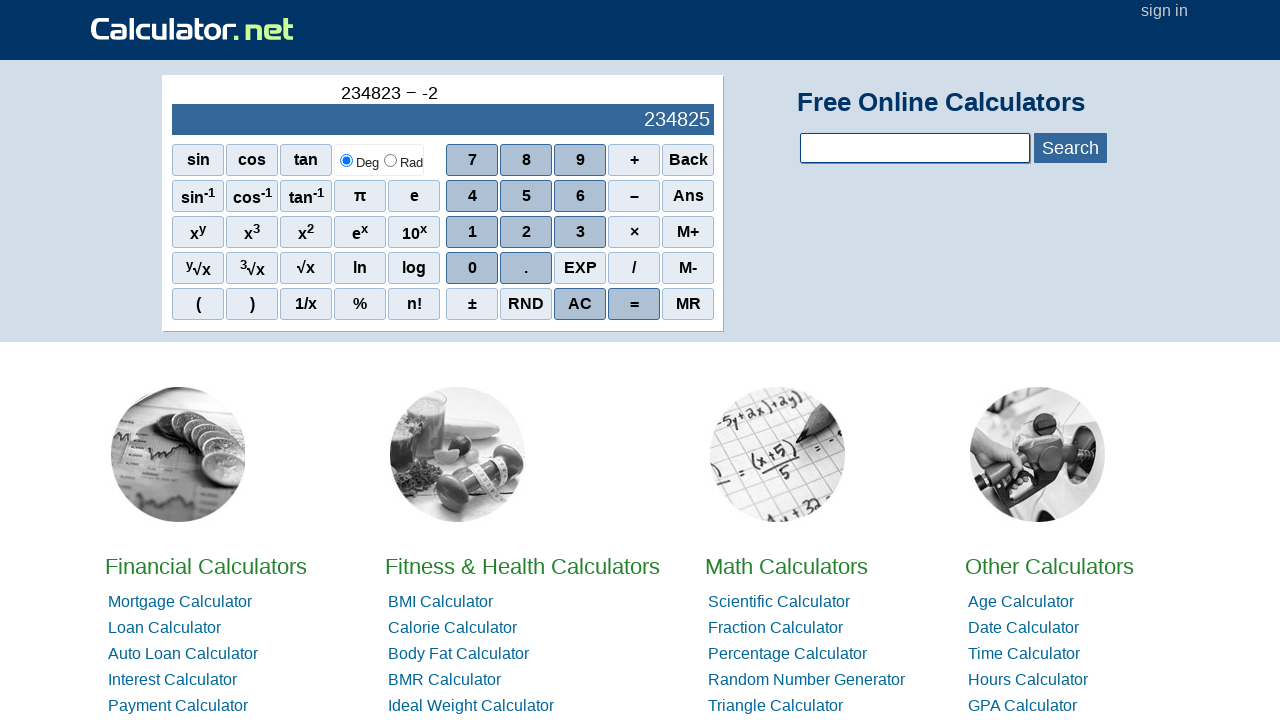

Clicked button '3' at (580, 232) on xpath=//span[normalize-space()='3']
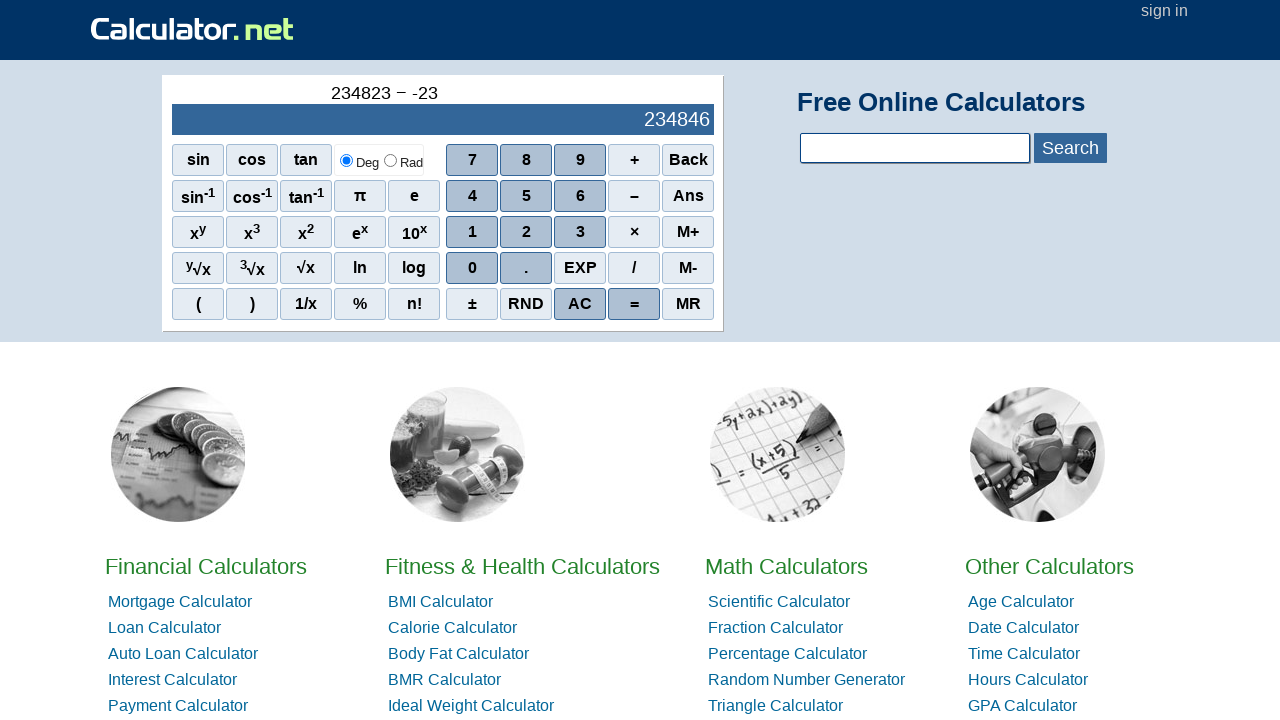

Clicked button '0' at (472, 268) on xpath=//span[normalize-space()='0']
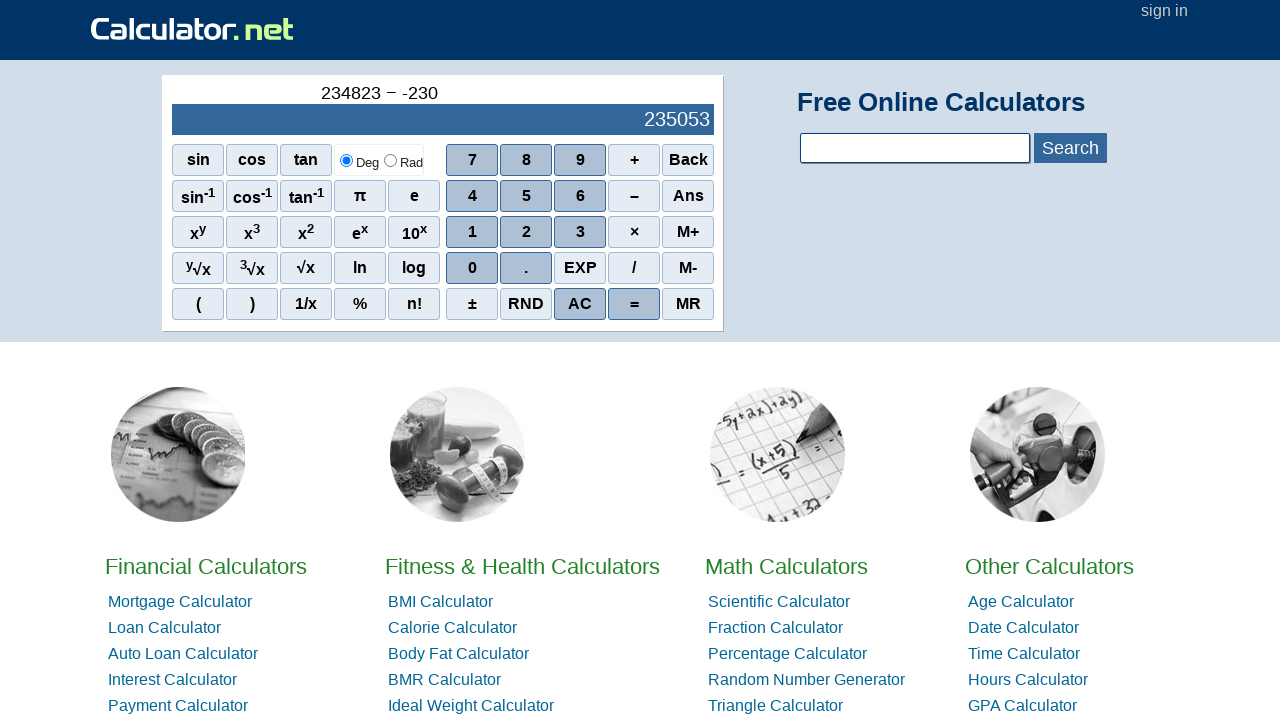

Clicked button '9' at (580, 160) on xpath=//span[normalize-space()='9']
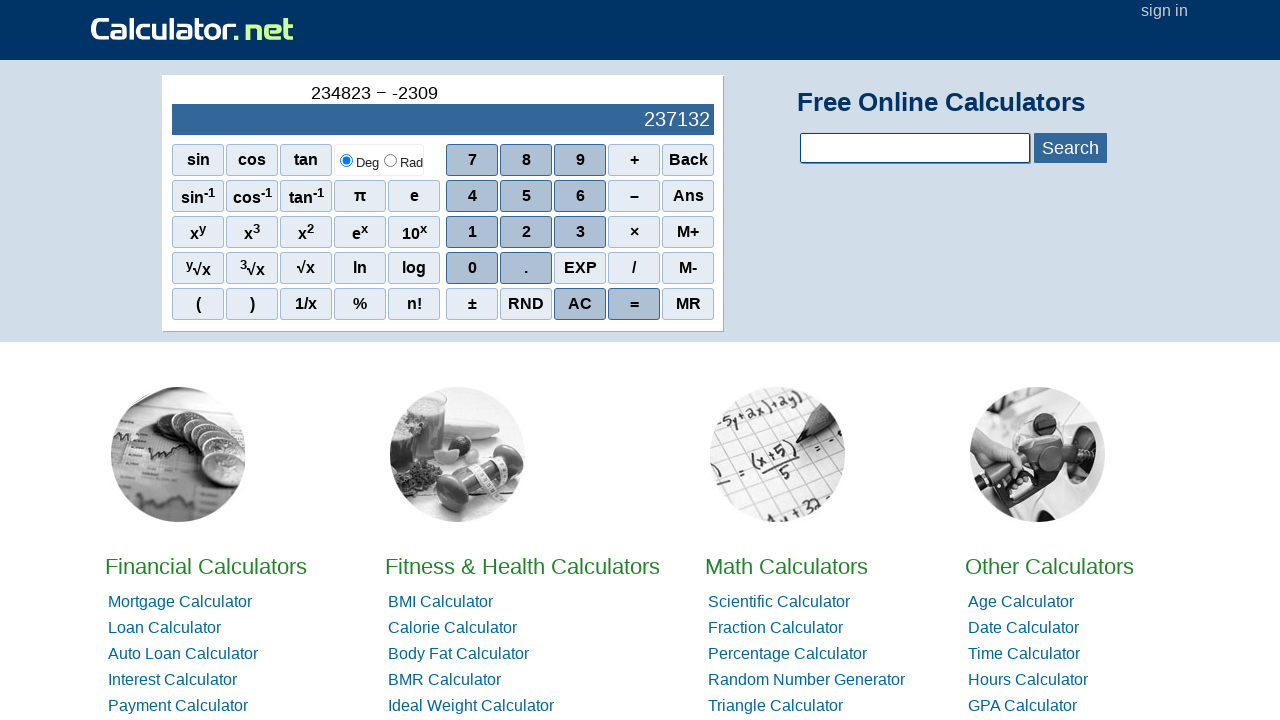

Clicked button '4' at (472, 196) on xpath=//span[normalize-space()='4']
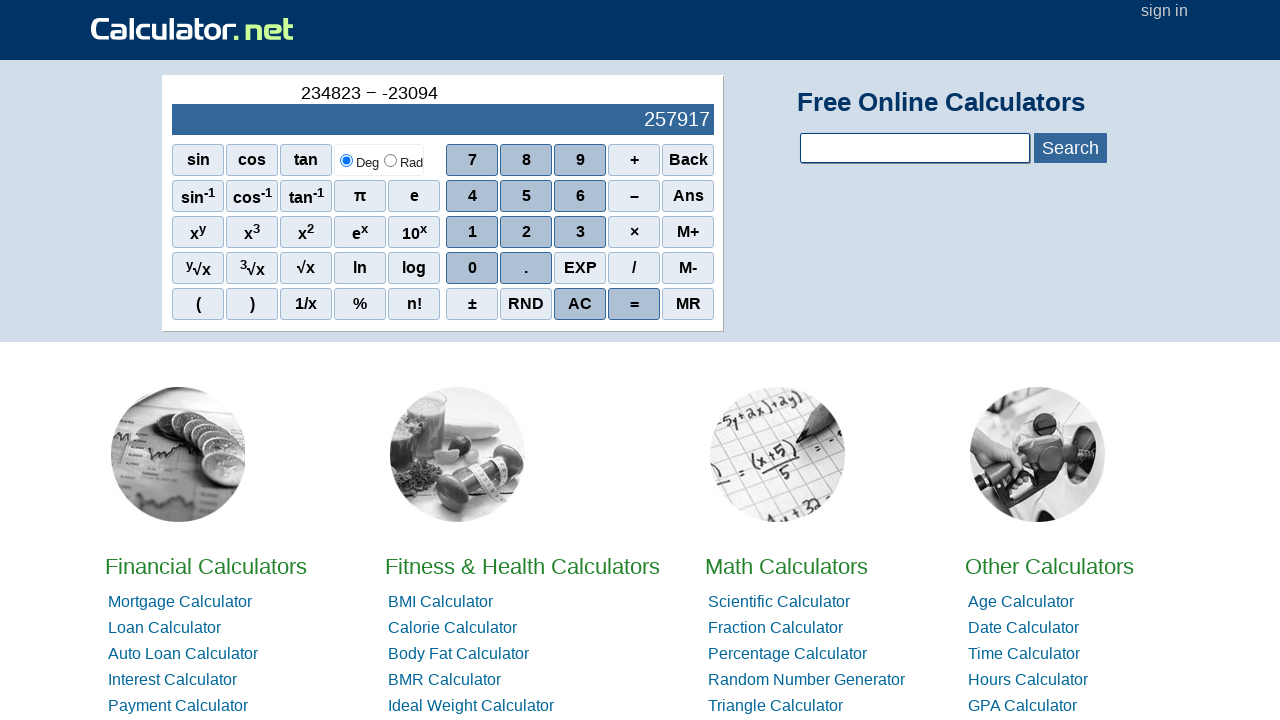

Clicked button '8' at (526, 160) on xpath=//span[normalize-space()='8']
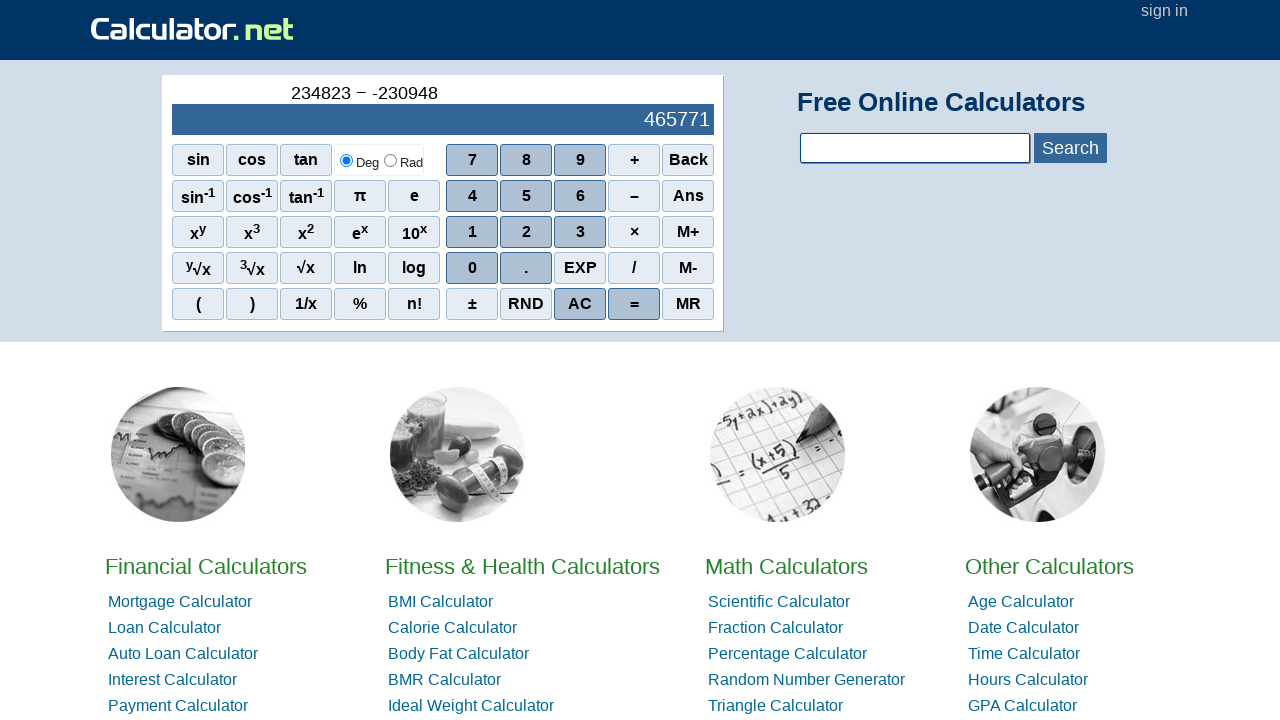

Clicked button '2' at (526, 232) on xpath=//span[normalize-space()='2']
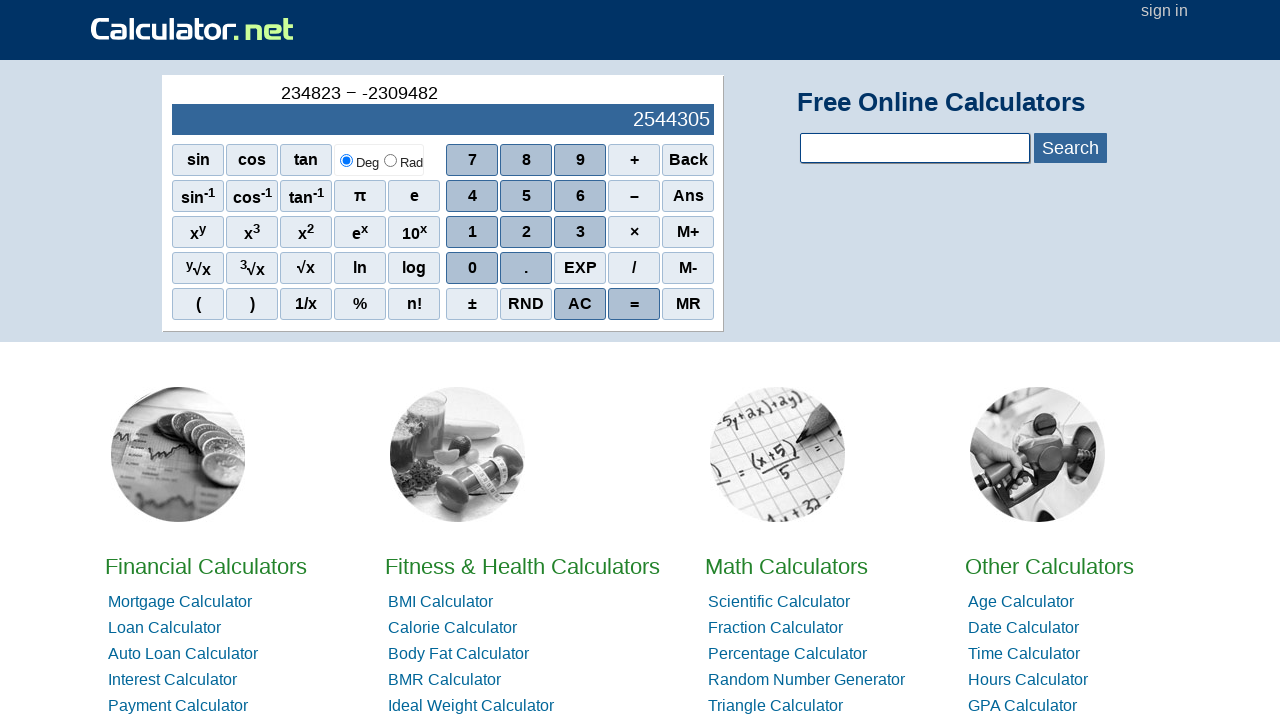

Clicked button '3' to complete subtraction 234823 - (-2309482) at (580, 232) on xpath=//span[normalize-space()='3']
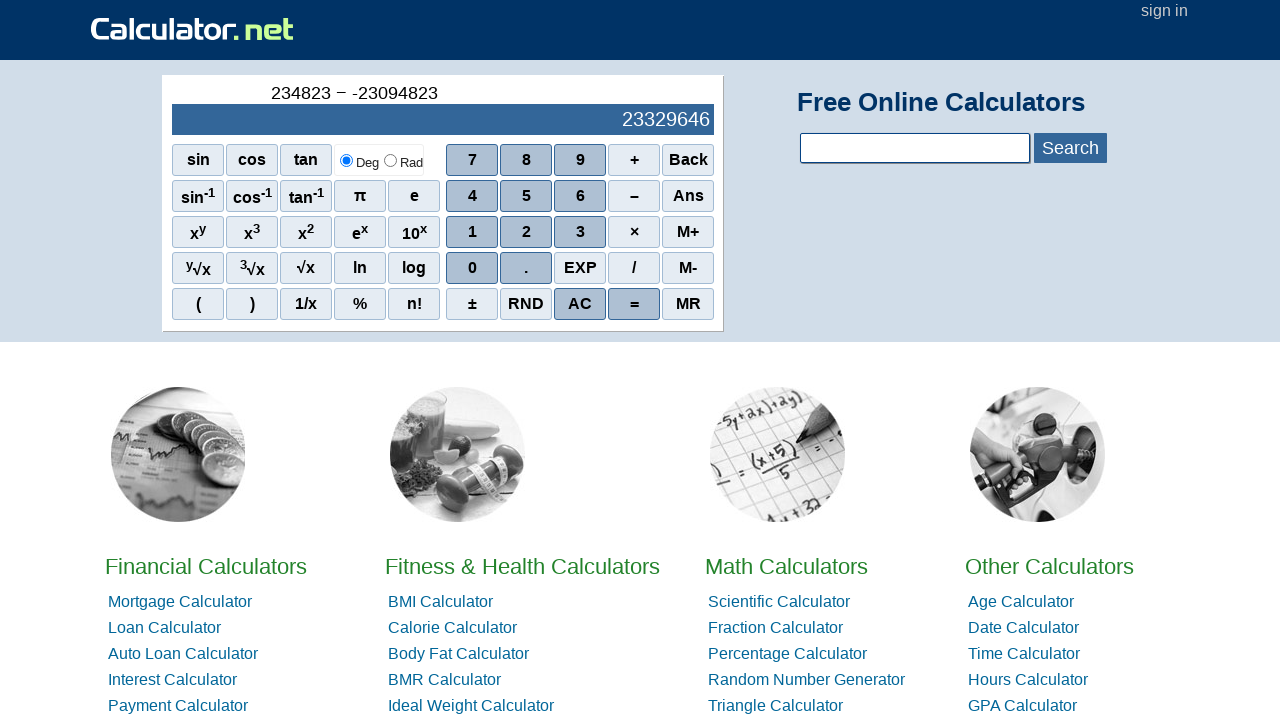

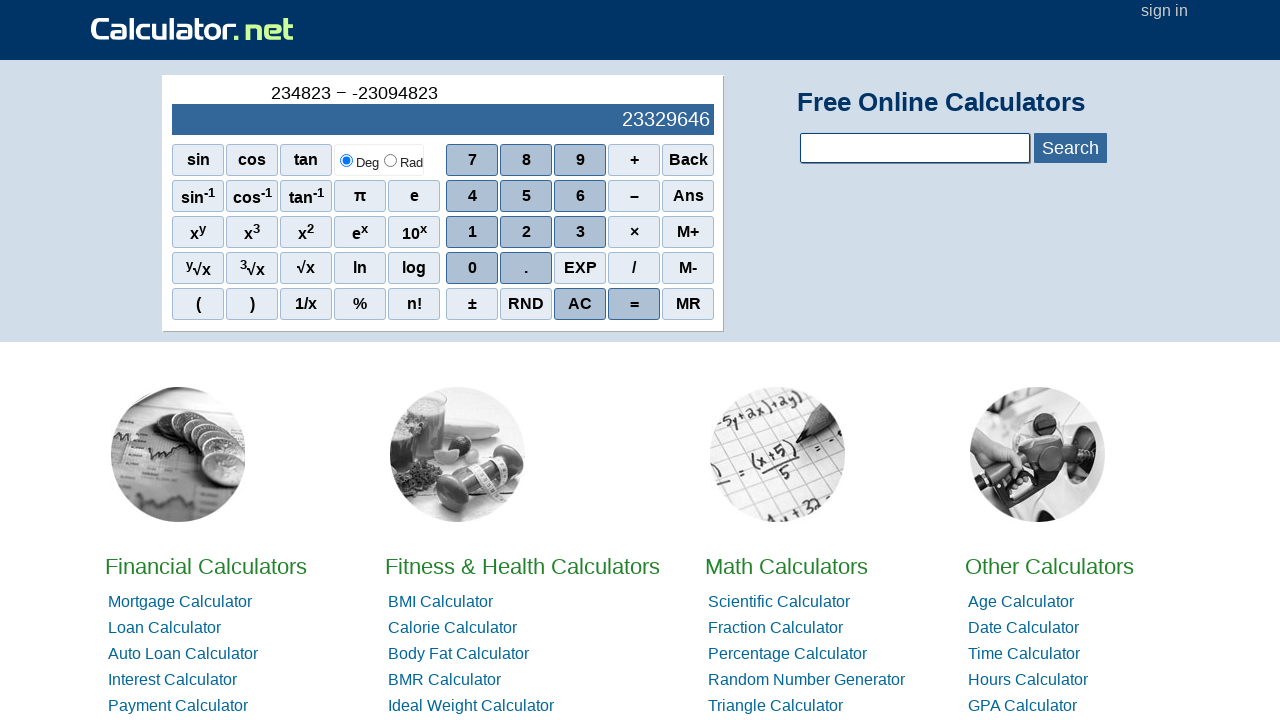